Navigates to a Hungarian food ordering website's menu page and scrolls down to load all menu content for the week.

Starting URL: https://www.teletal.hu/etlap/45

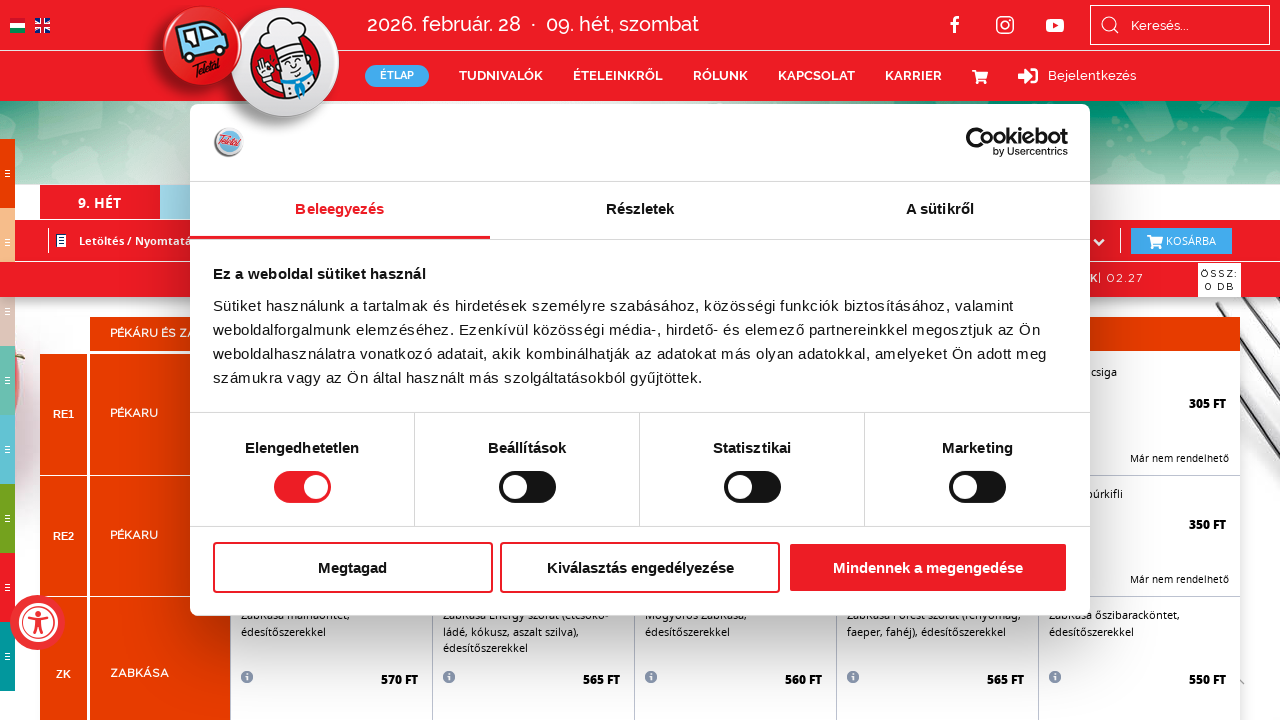

Waited for page body to load
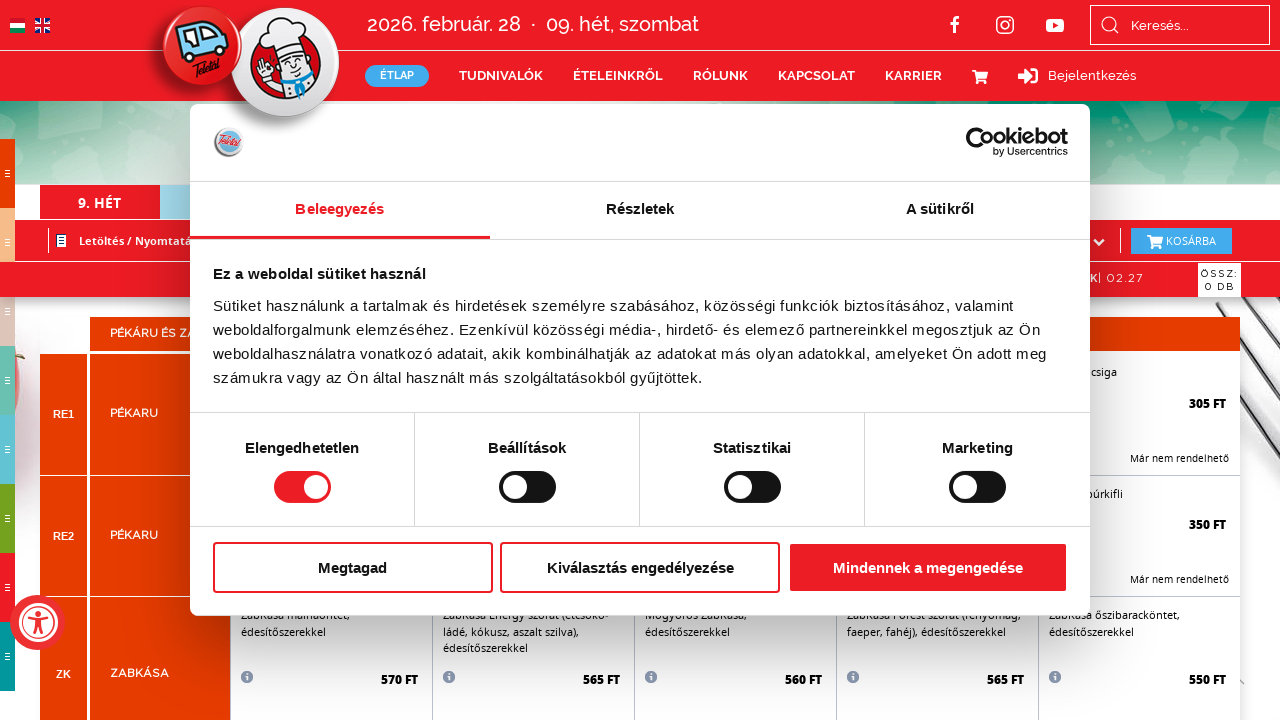

Pressed PageDown to scroll down menu content (iteration 1/17)
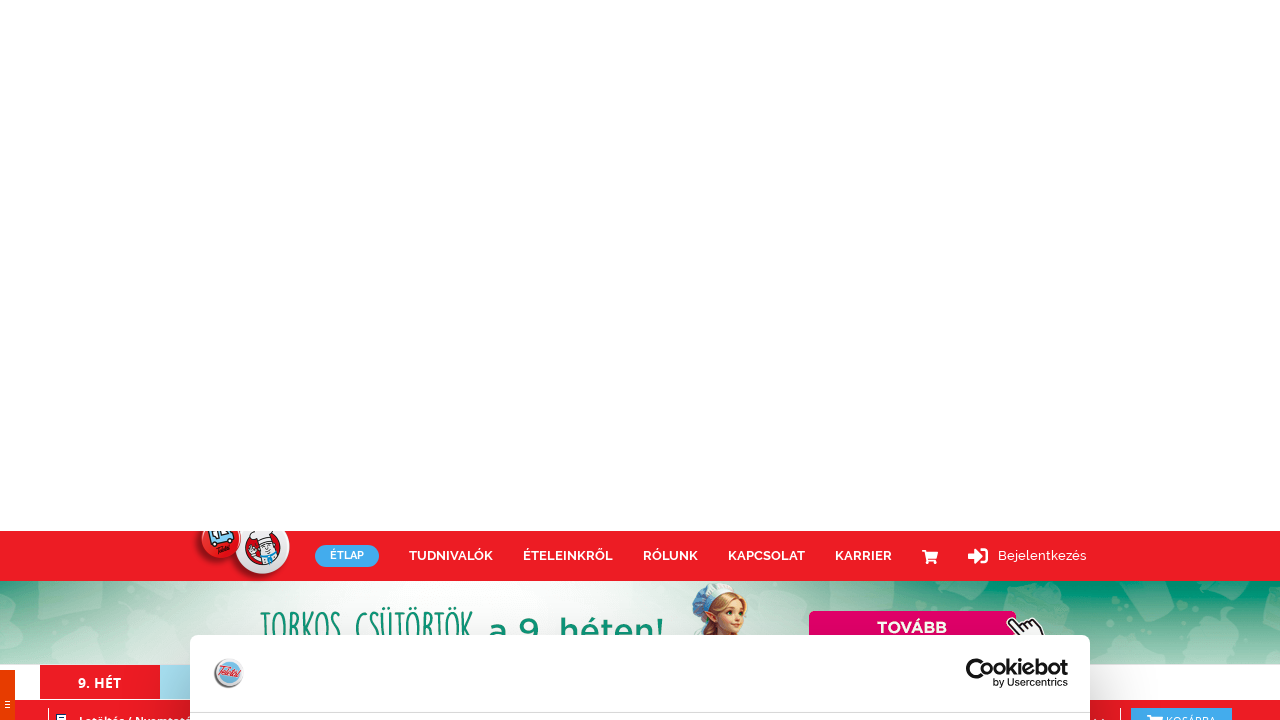

Waited 100ms for content to load after scrolling
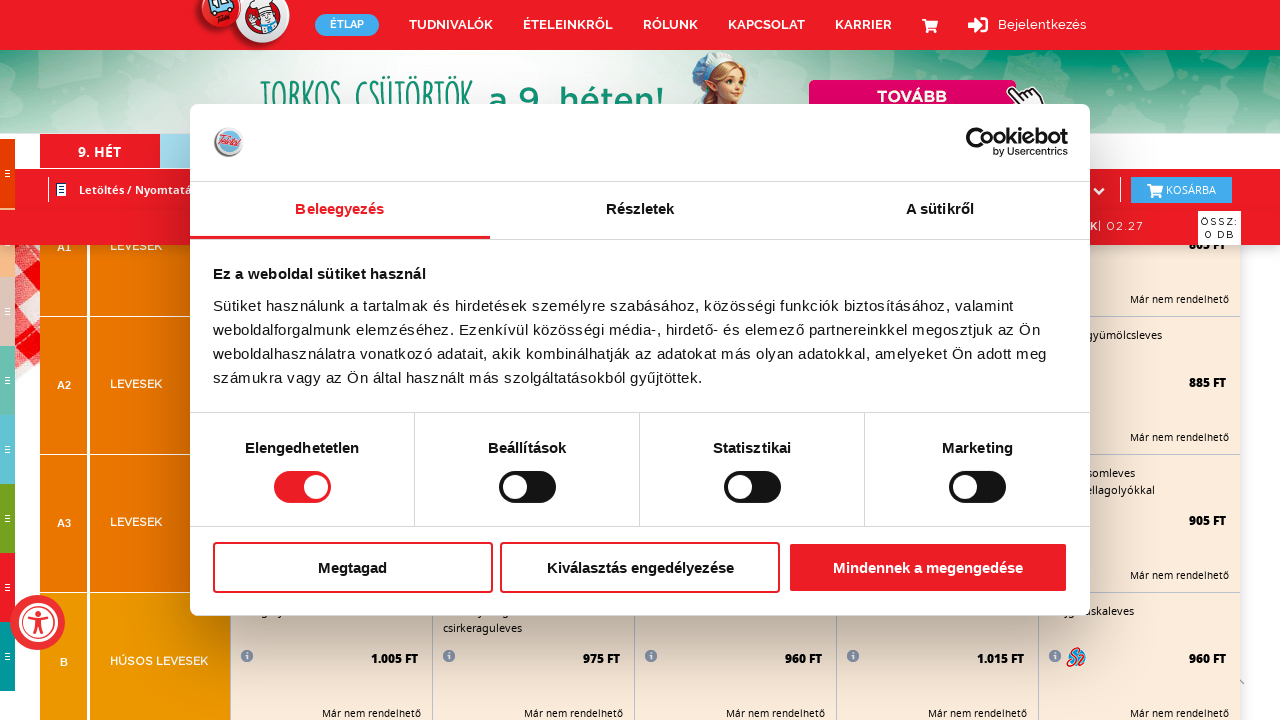

Pressed PageDown to scroll down menu content (iteration 2/17)
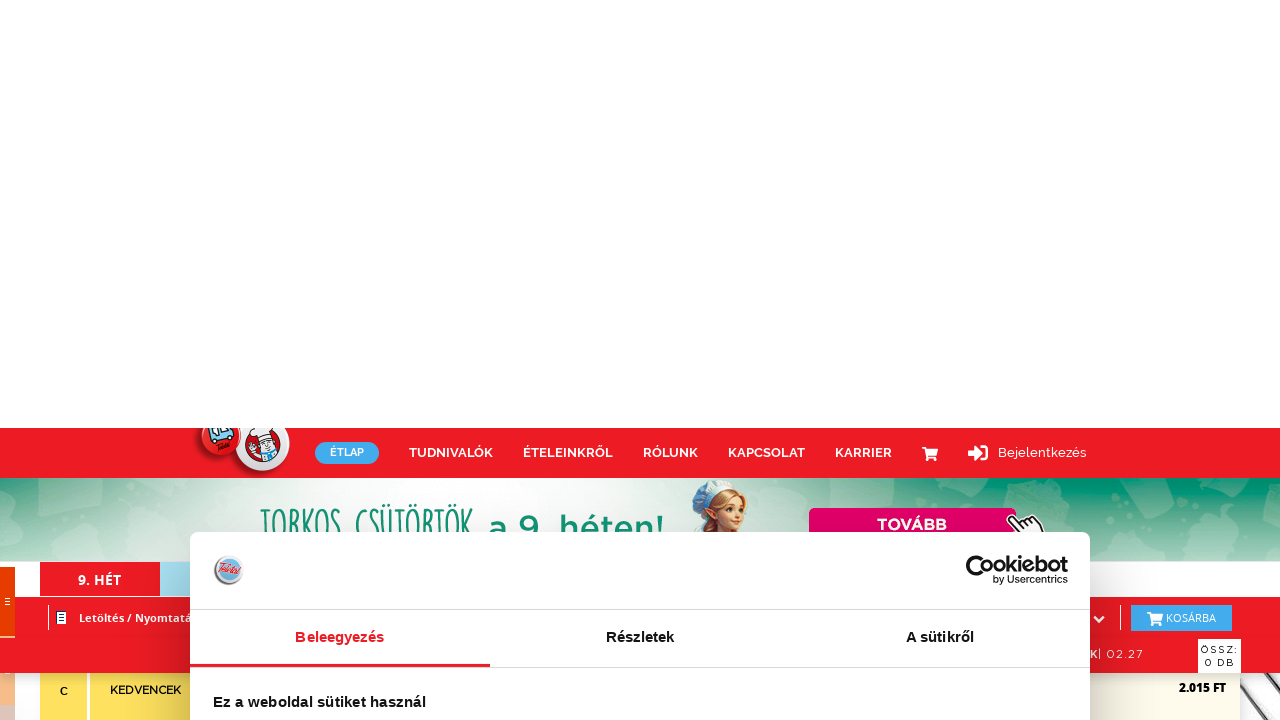

Waited 100ms for content to load after scrolling
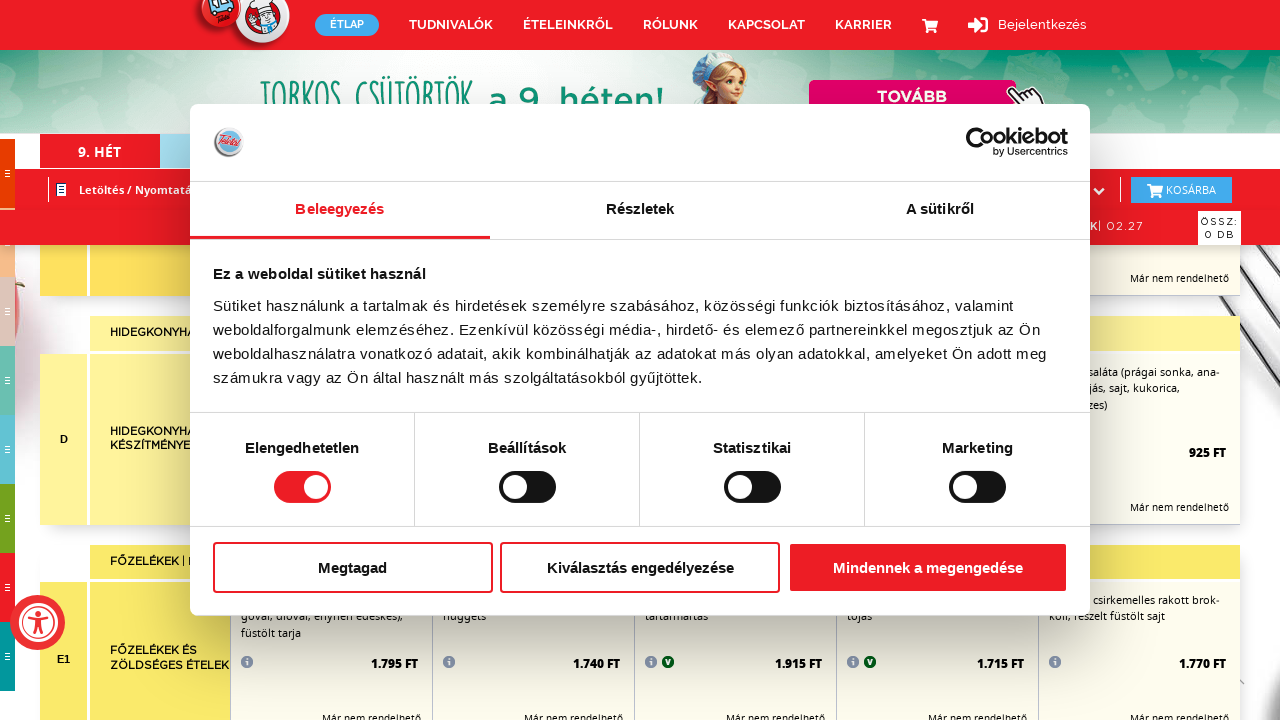

Pressed PageDown to scroll down menu content (iteration 3/17)
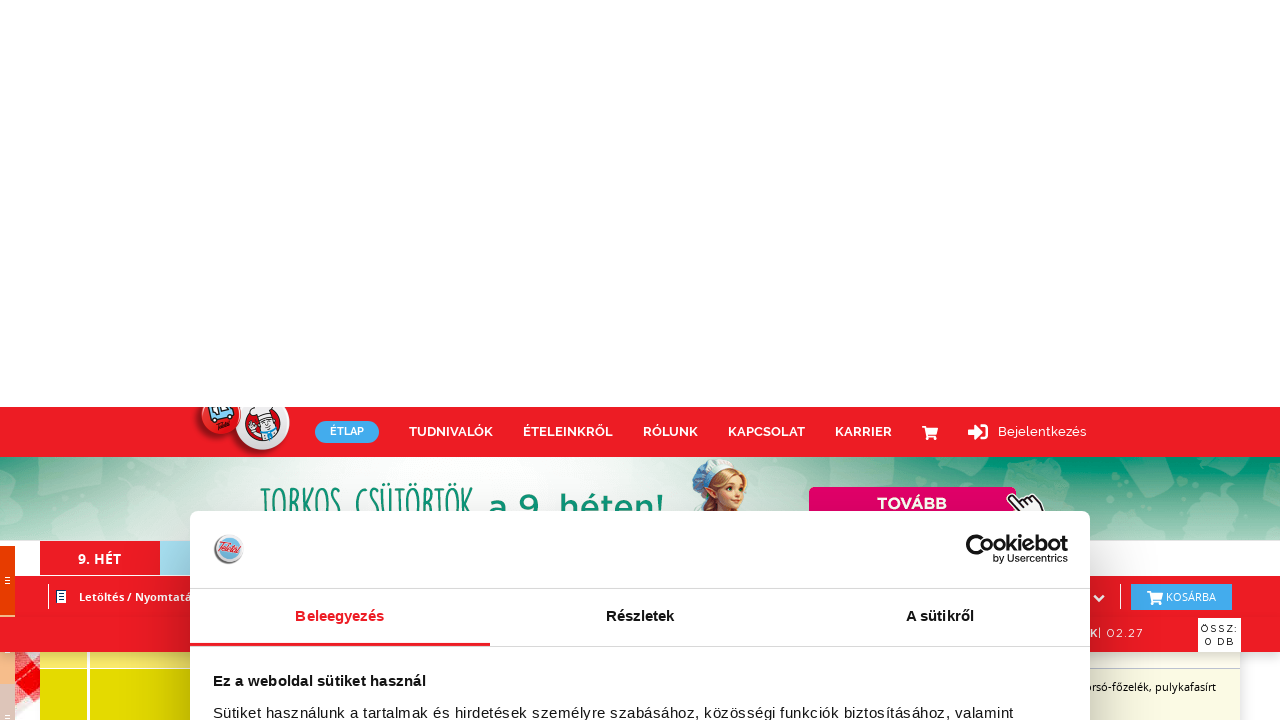

Waited 100ms for content to load after scrolling
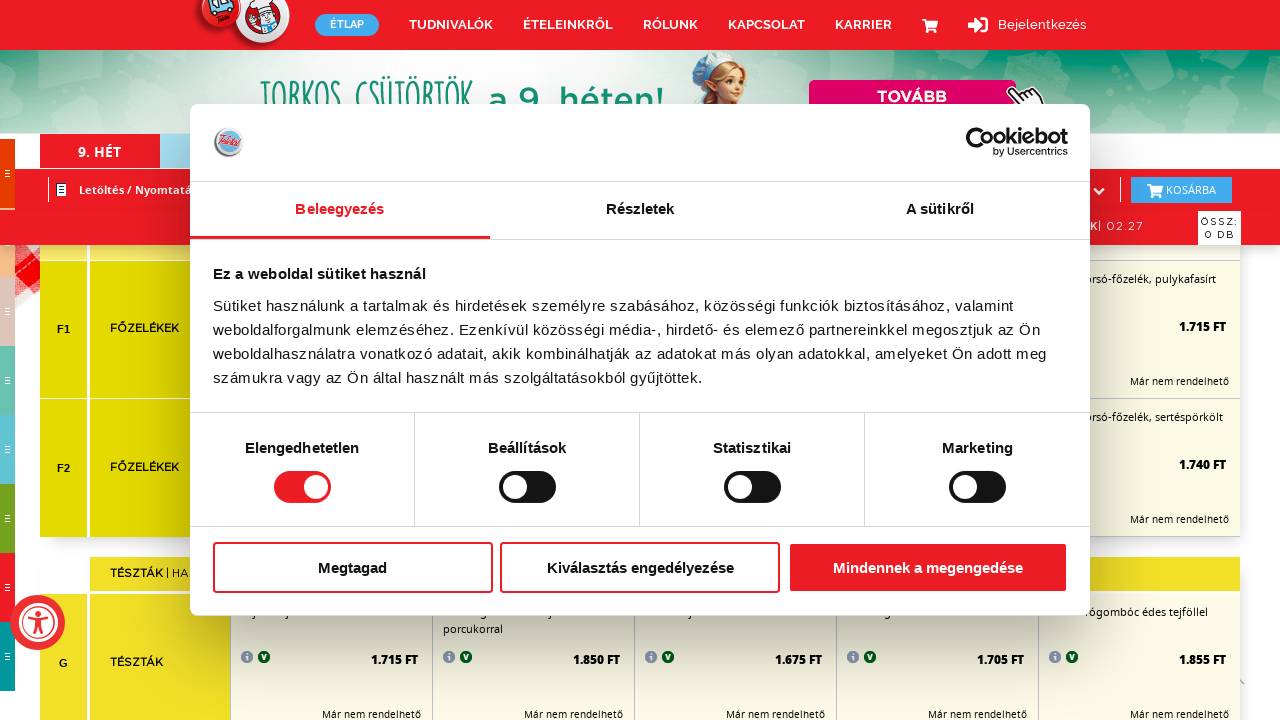

Pressed PageDown to scroll down menu content (iteration 4/17)
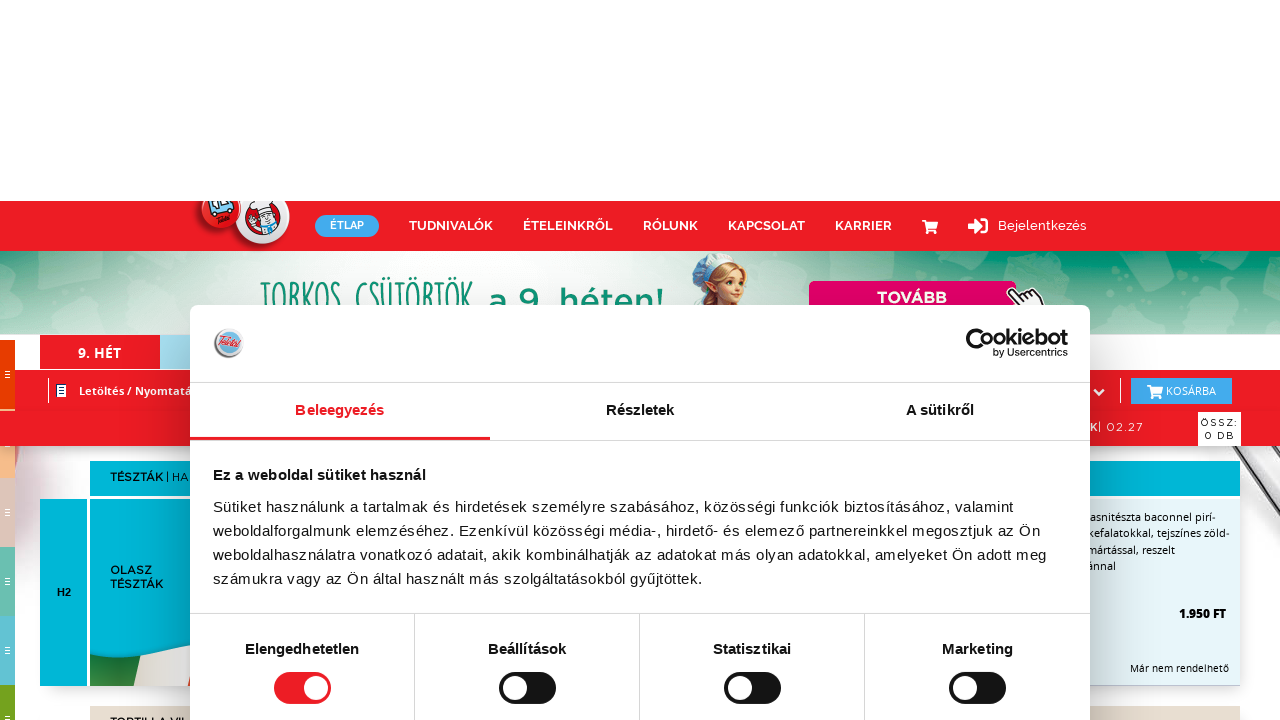

Waited 100ms for content to load after scrolling
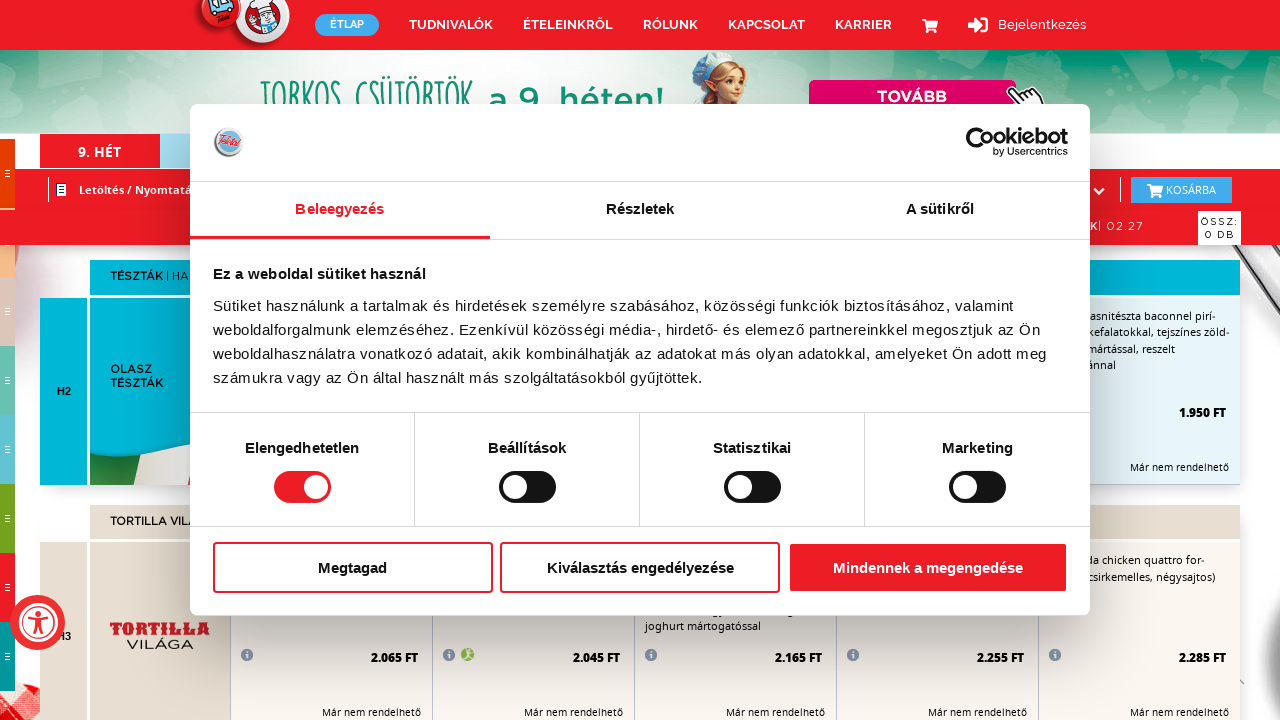

Pressed PageDown to scroll down menu content (iteration 5/17)
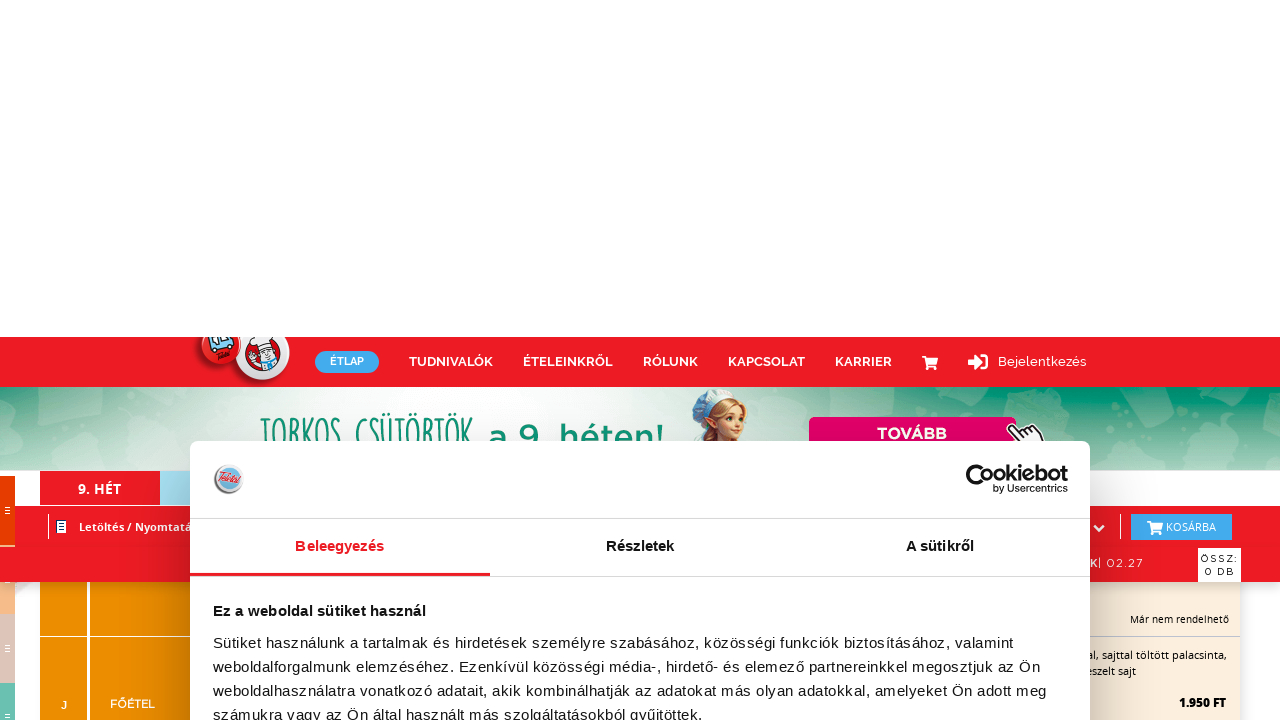

Waited 100ms for content to load after scrolling
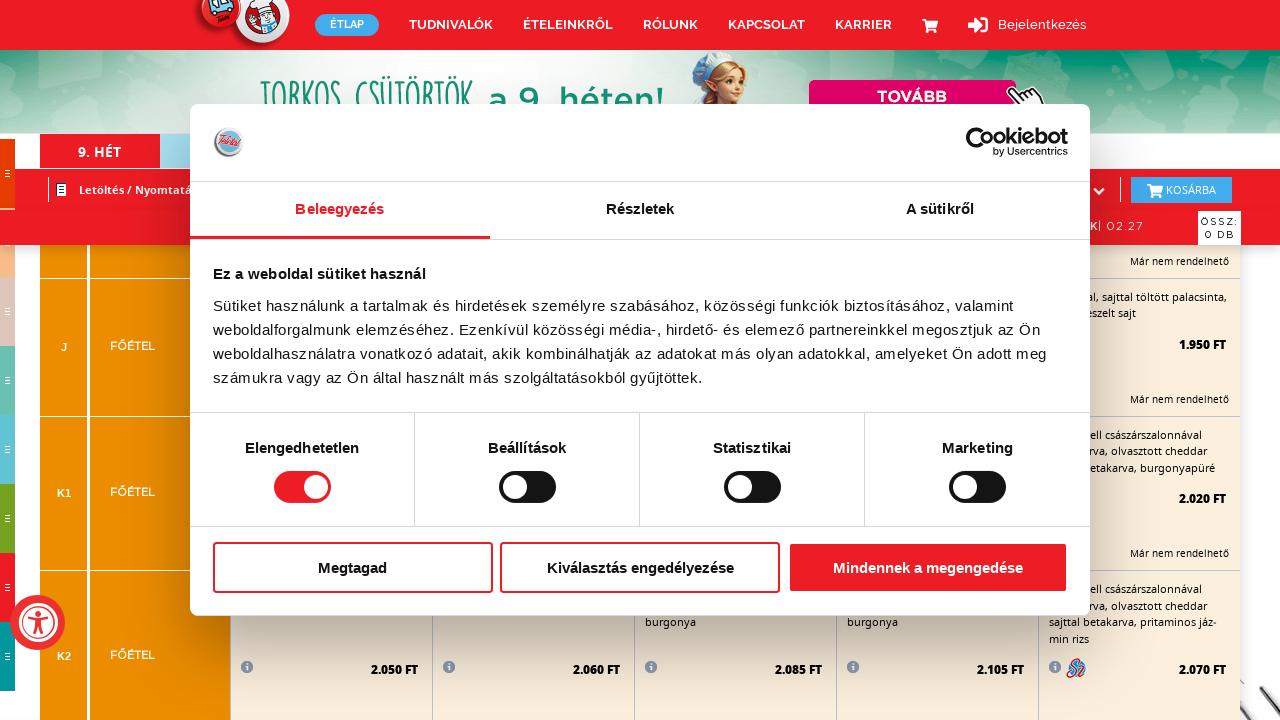

Pressed PageDown to scroll down menu content (iteration 6/17)
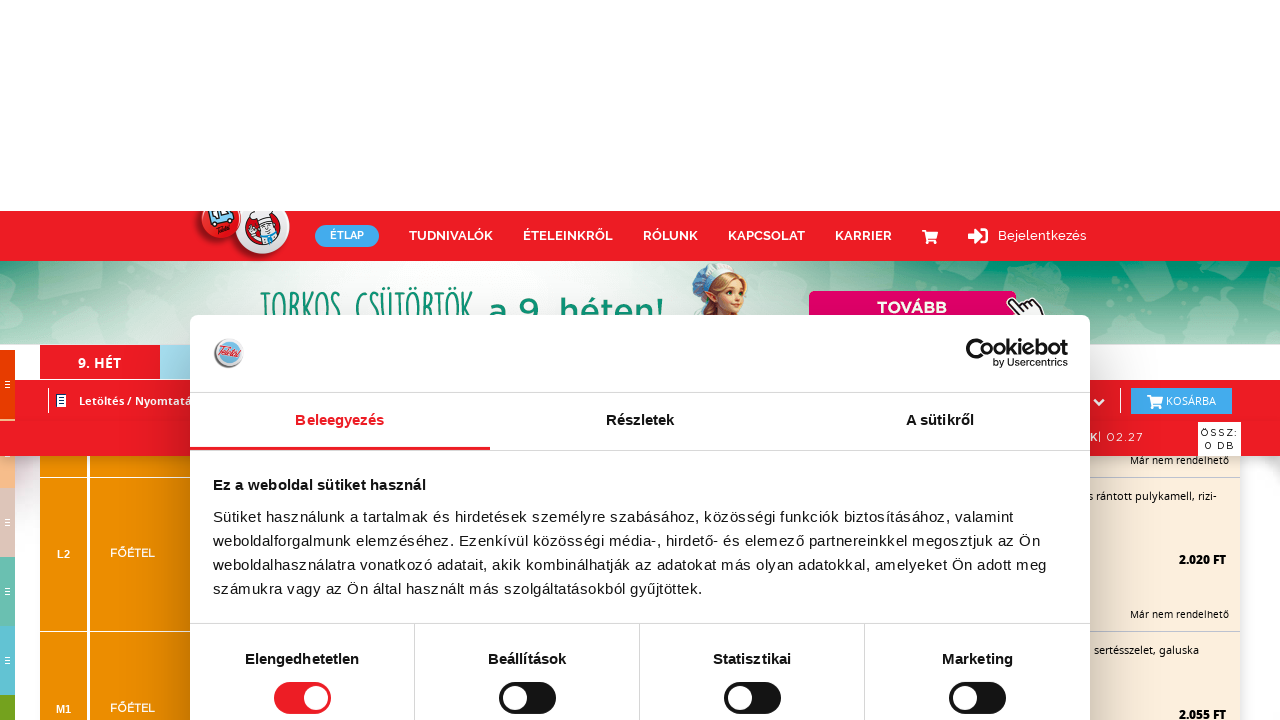

Waited 100ms for content to load after scrolling
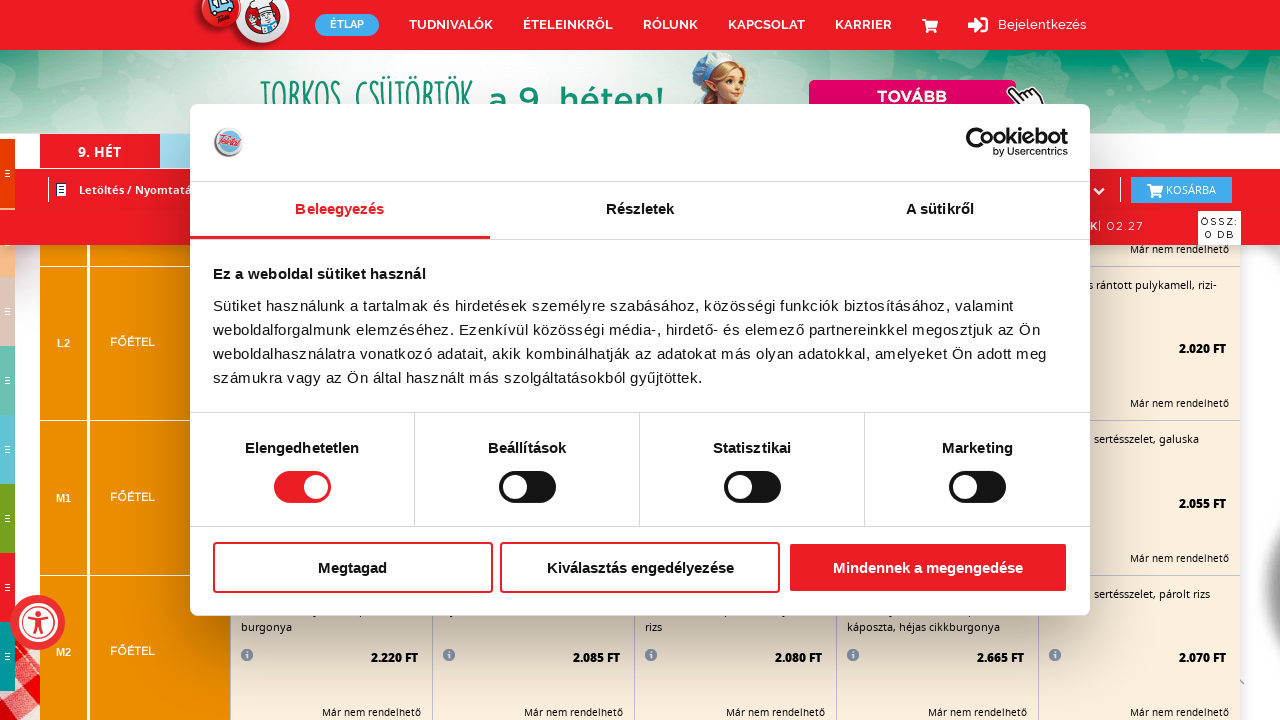

Pressed PageDown to scroll down menu content (iteration 7/17)
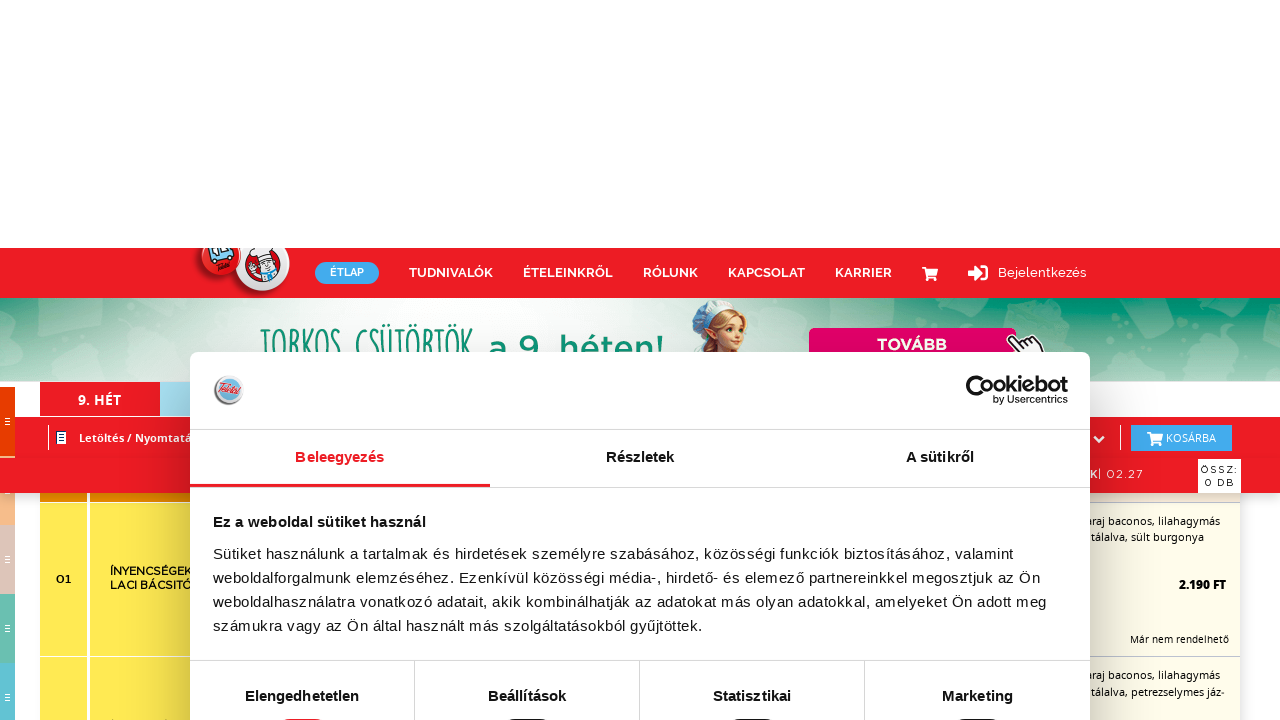

Waited 100ms for content to load after scrolling
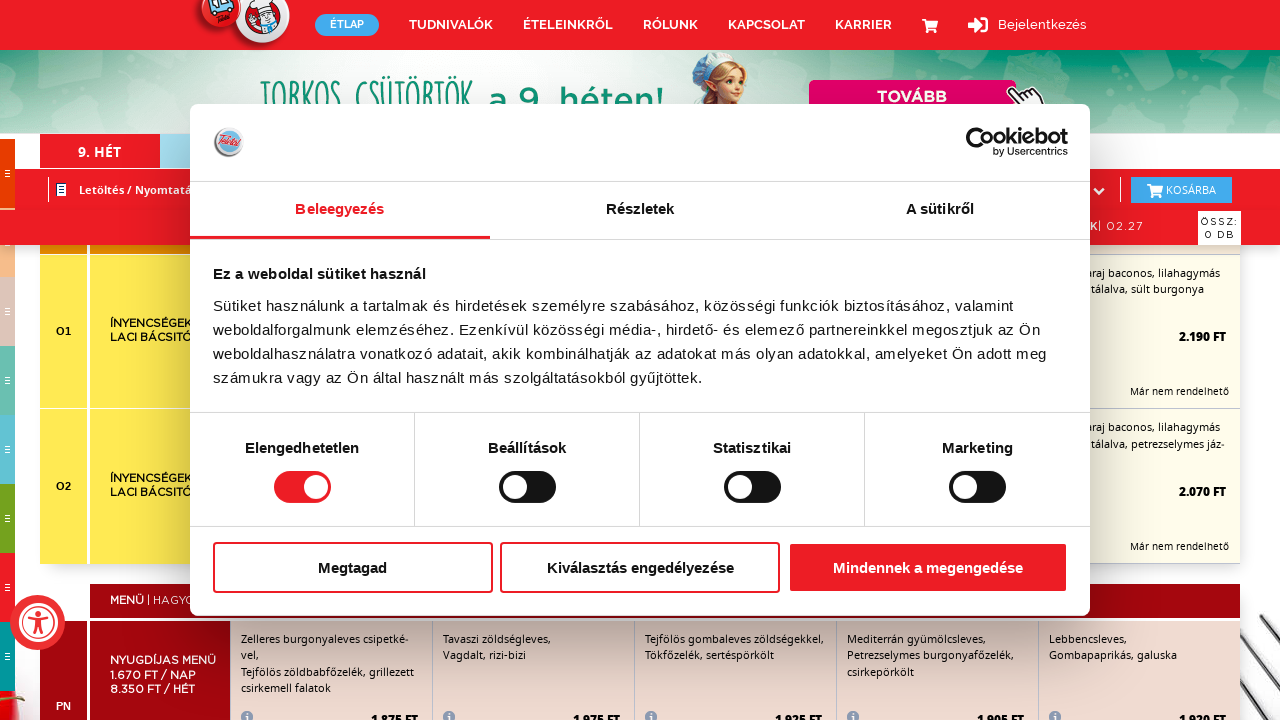

Pressed PageDown to scroll down menu content (iteration 8/17)
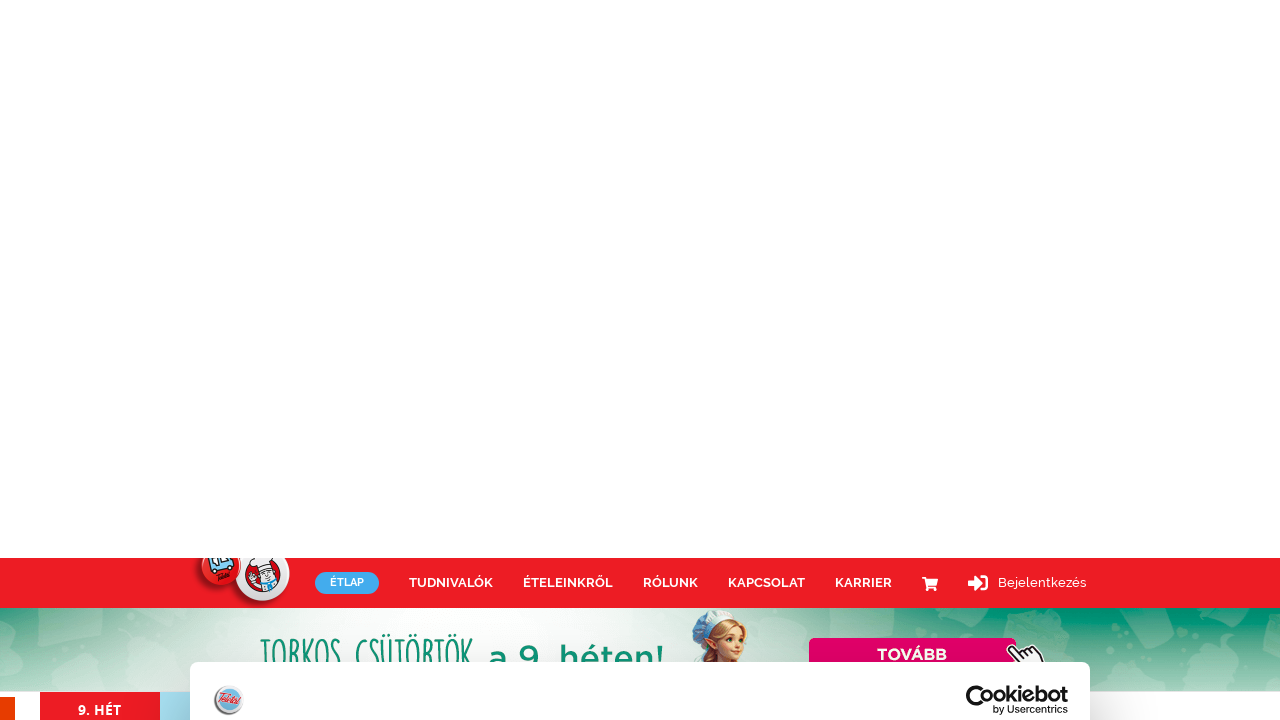

Waited 100ms for content to load after scrolling
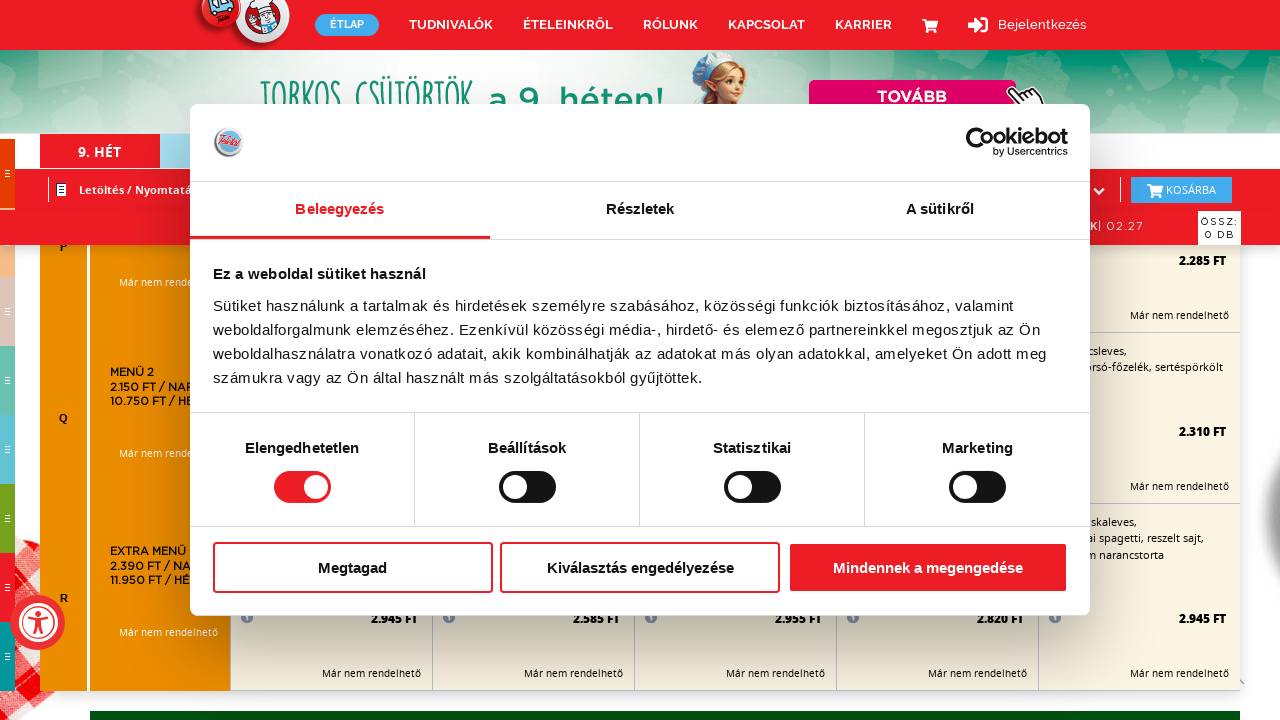

Pressed PageDown to scroll down menu content (iteration 9/17)
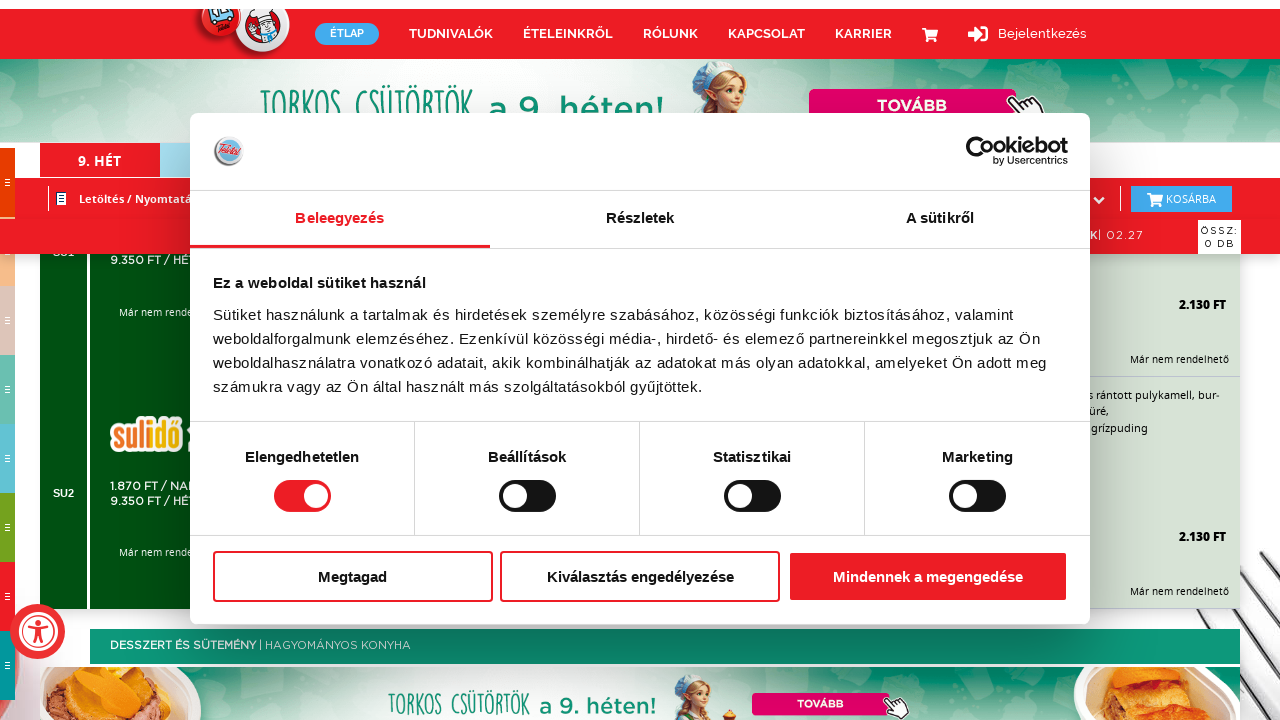

Waited 100ms for content to load after scrolling
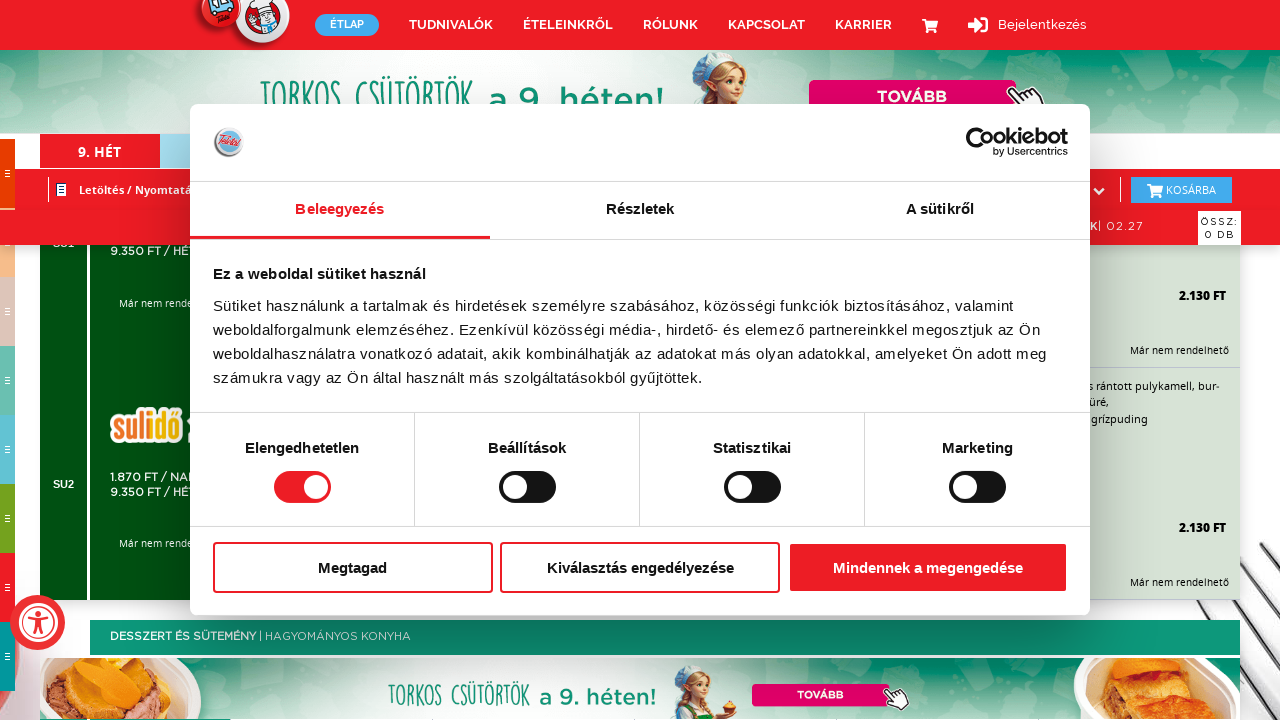

Pressed PageDown to scroll down menu content (iteration 10/17)
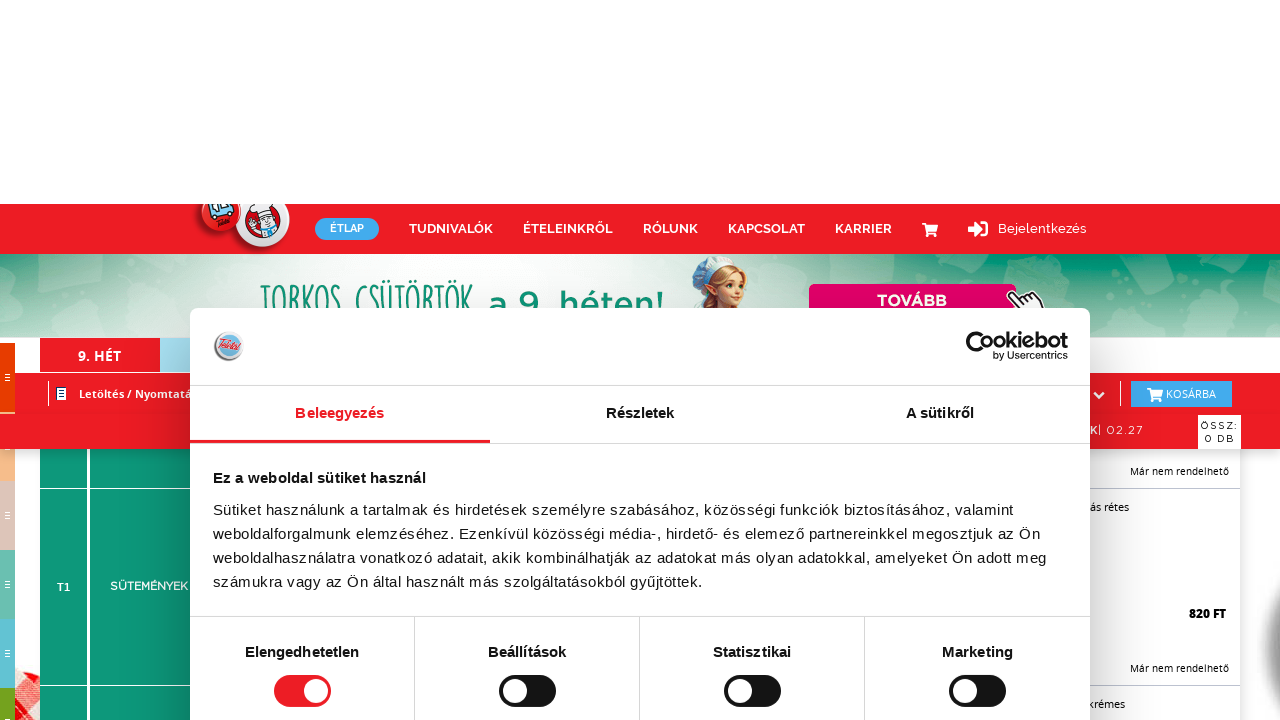

Waited 100ms for content to load after scrolling
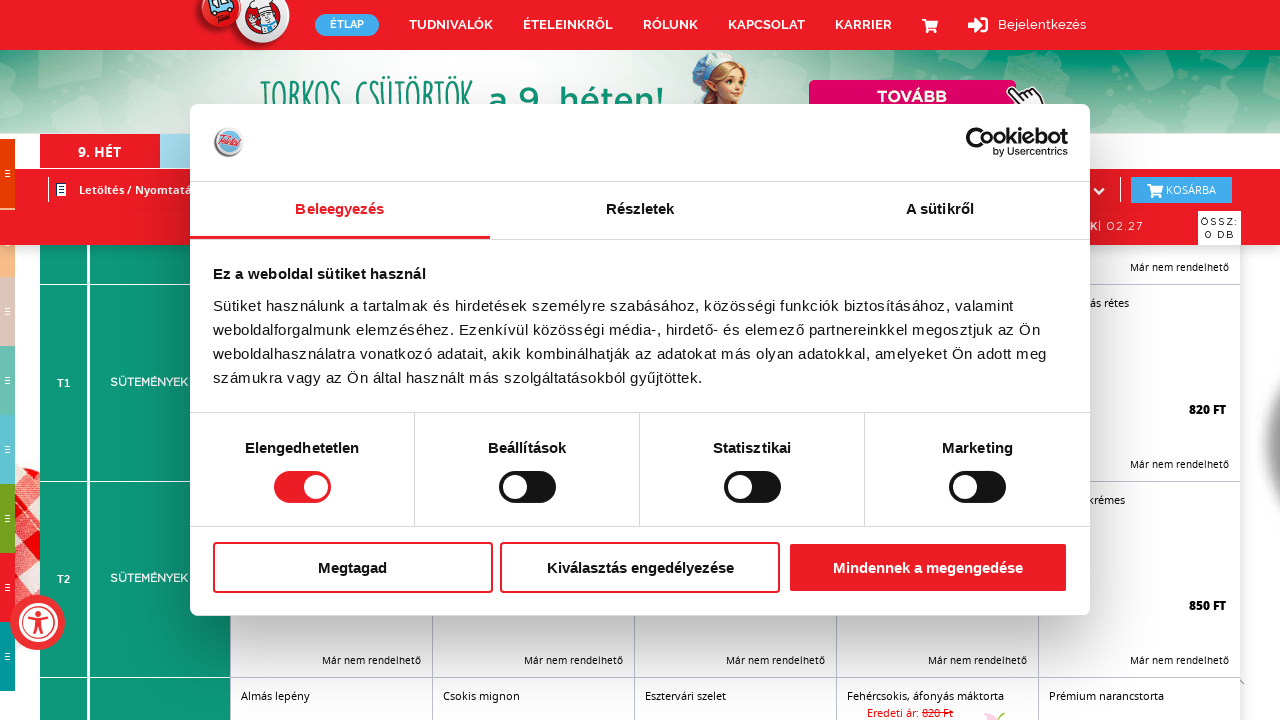

Pressed PageDown to scroll down menu content (iteration 11/17)
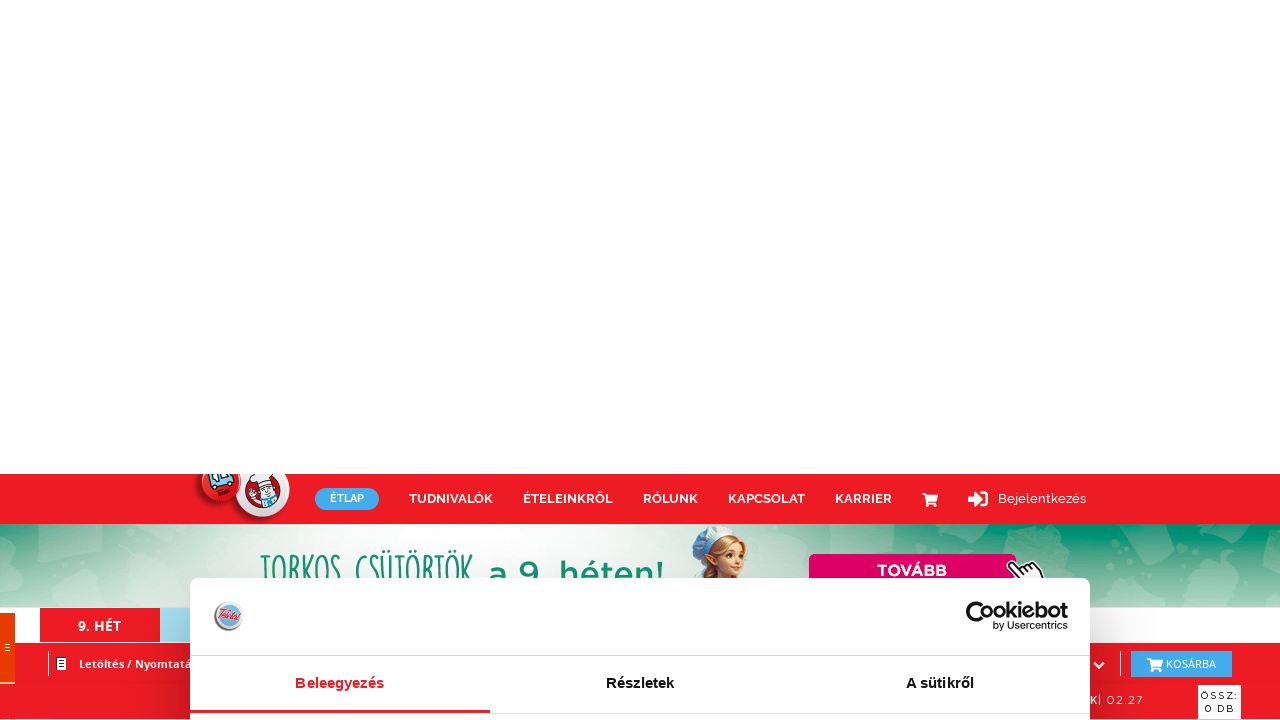

Waited 100ms for content to load after scrolling
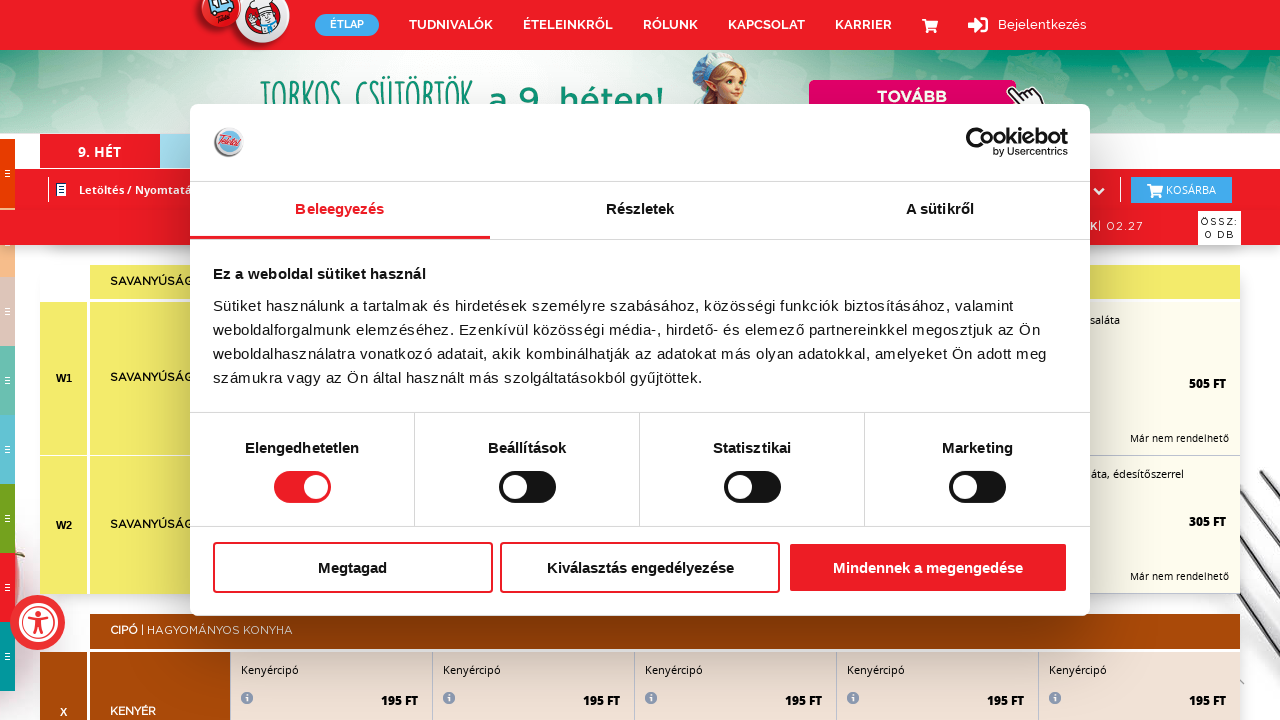

Pressed PageDown to scroll down menu content (iteration 12/17)
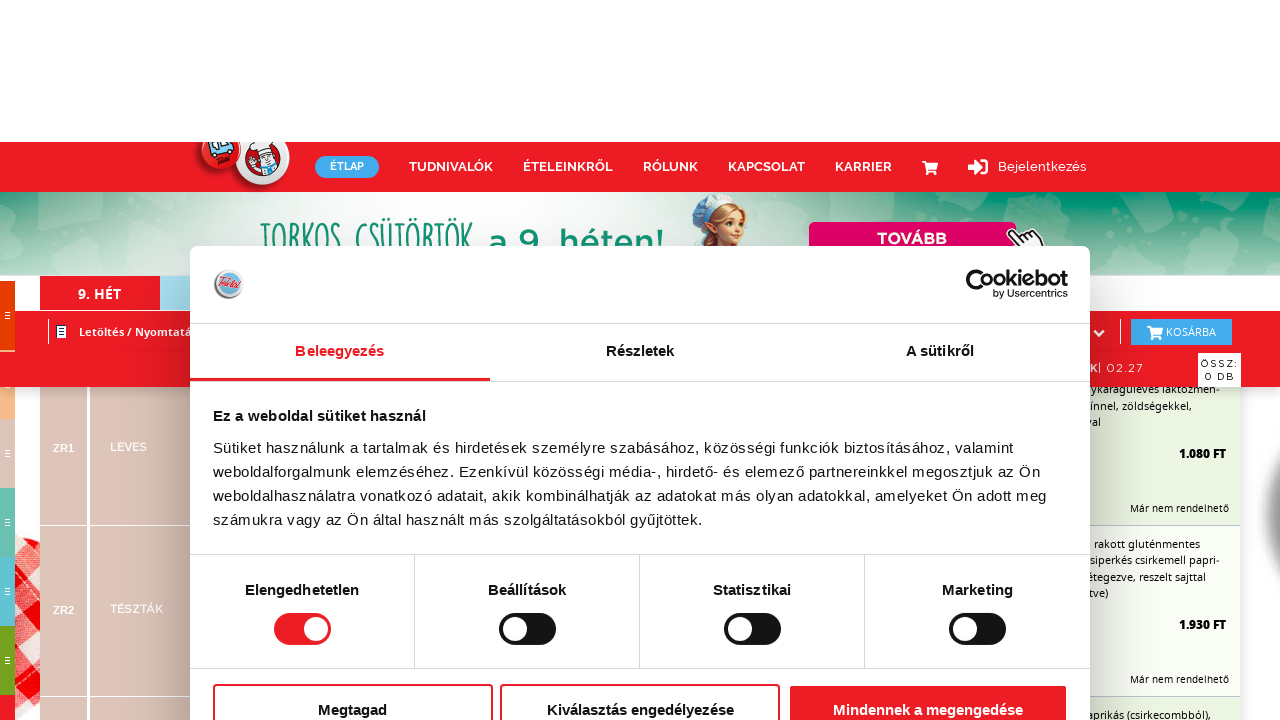

Waited 100ms for content to load after scrolling
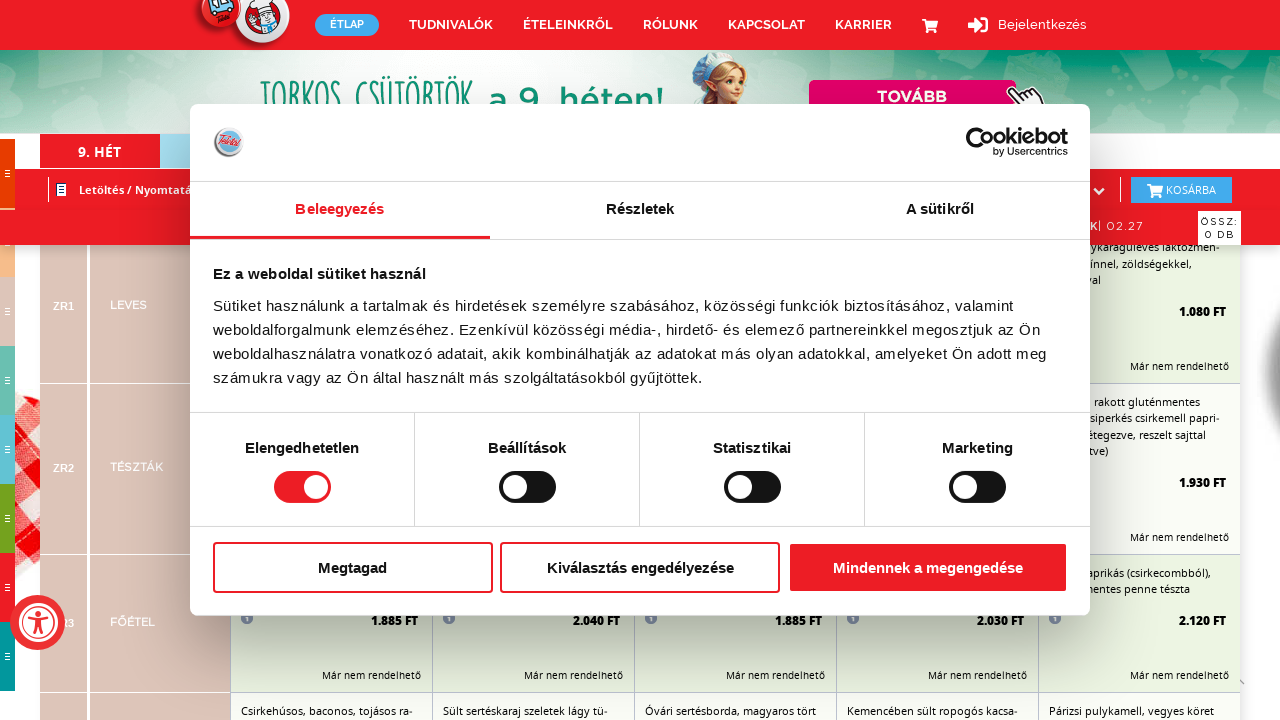

Pressed PageDown to scroll down menu content (iteration 13/17)
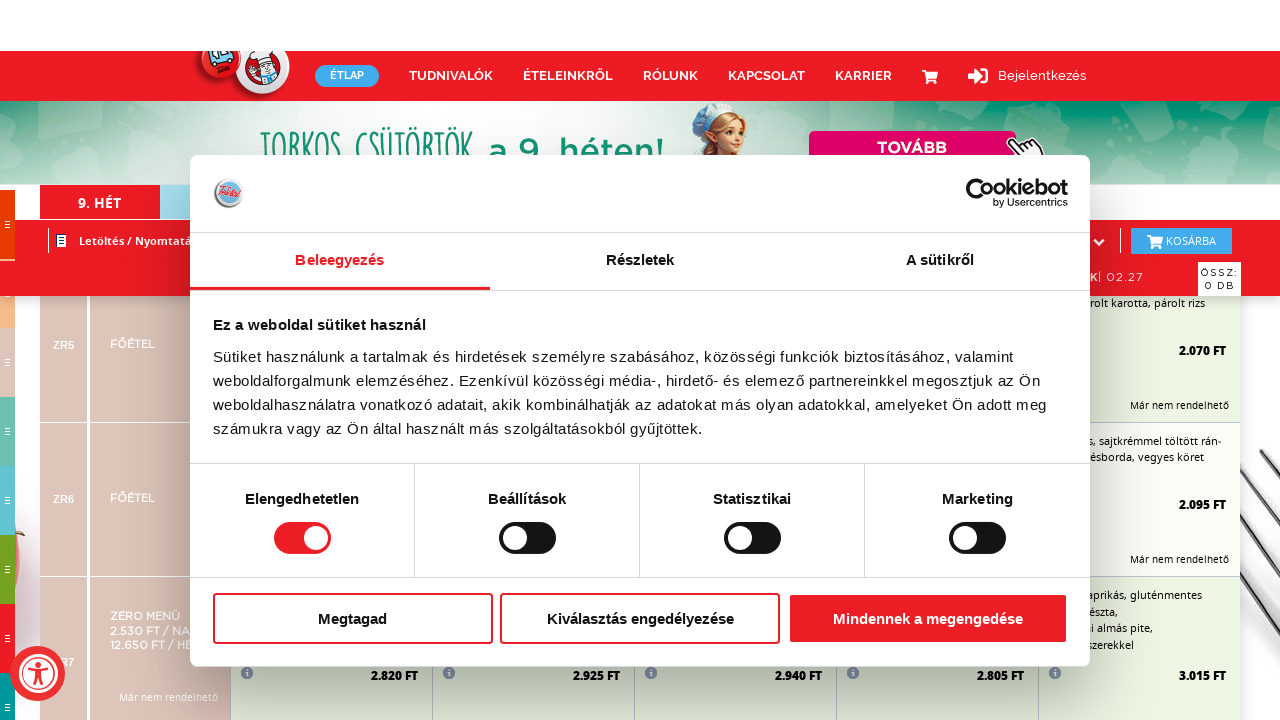

Waited 100ms for content to load after scrolling
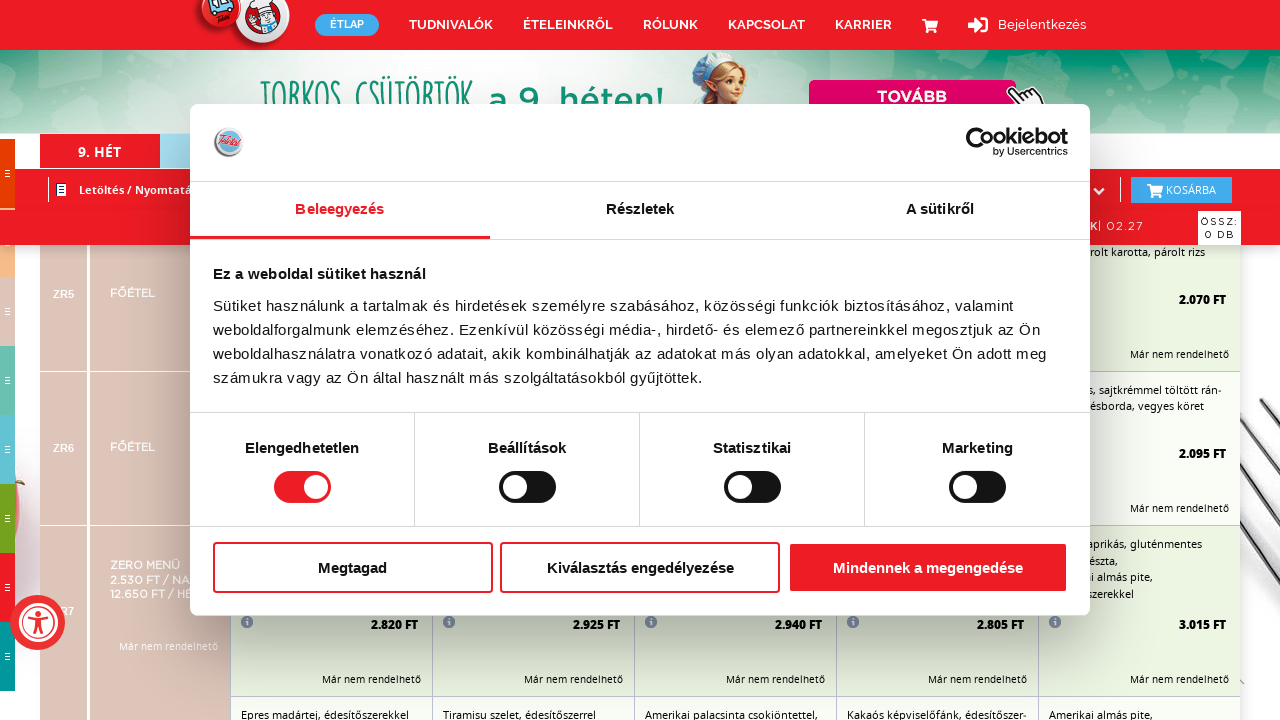

Pressed PageDown to scroll down menu content (iteration 14/17)
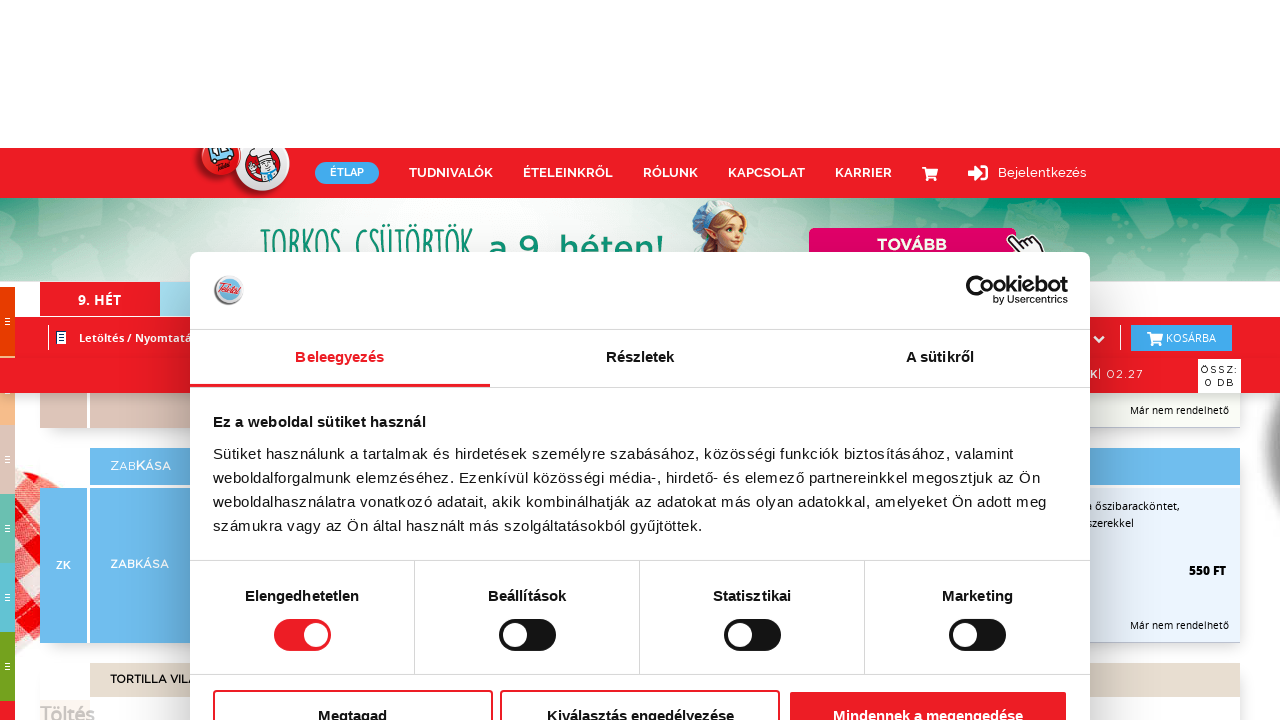

Waited 100ms for content to load after scrolling
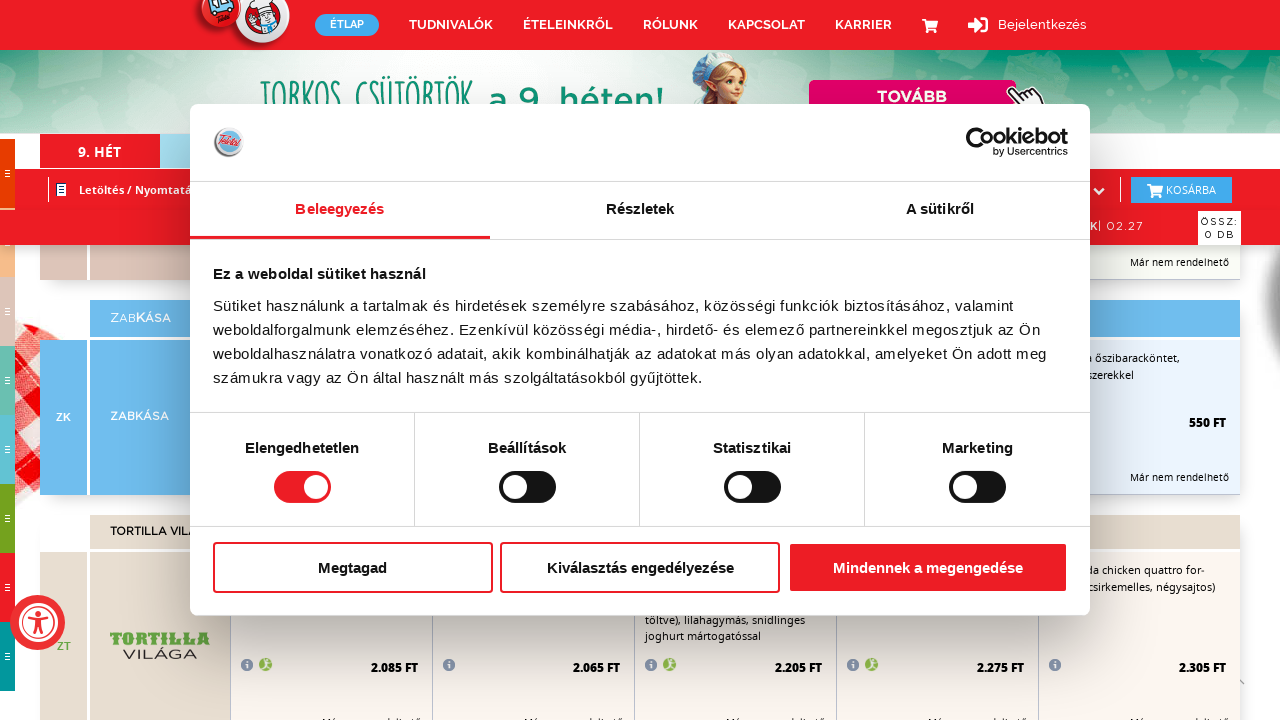

Pressed PageDown to scroll down menu content (iteration 15/17)
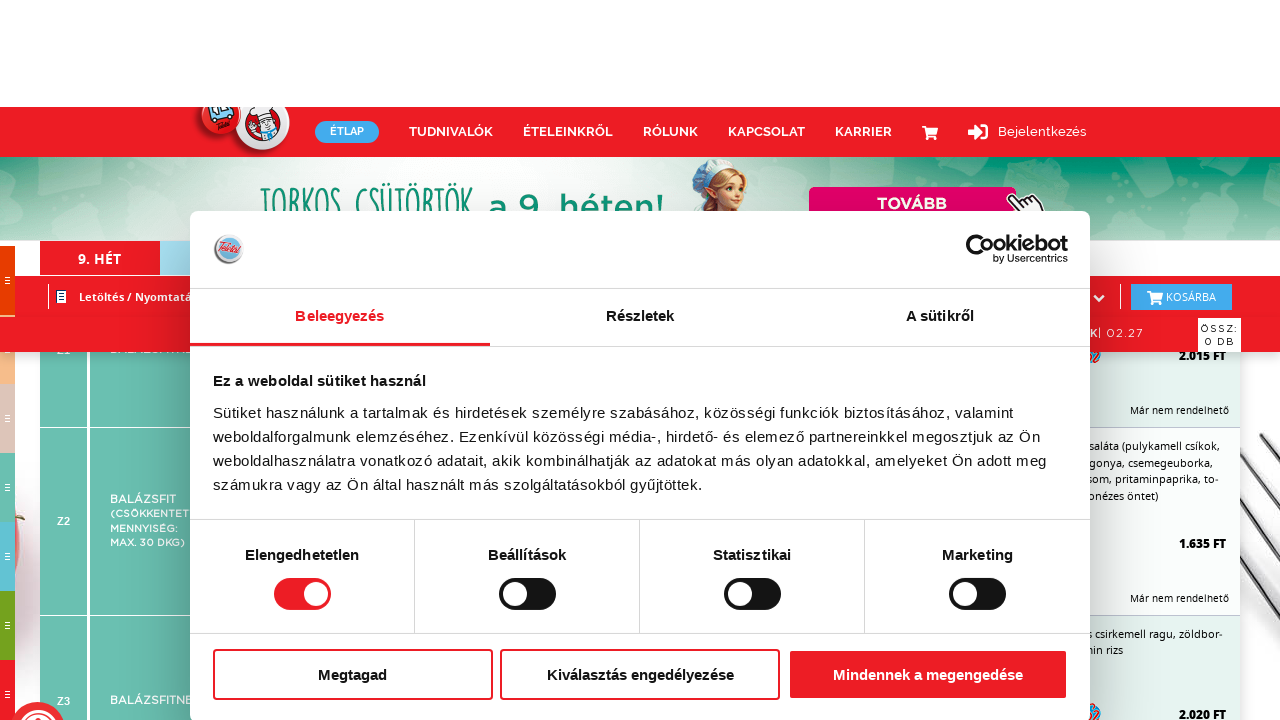

Waited 100ms for content to load after scrolling
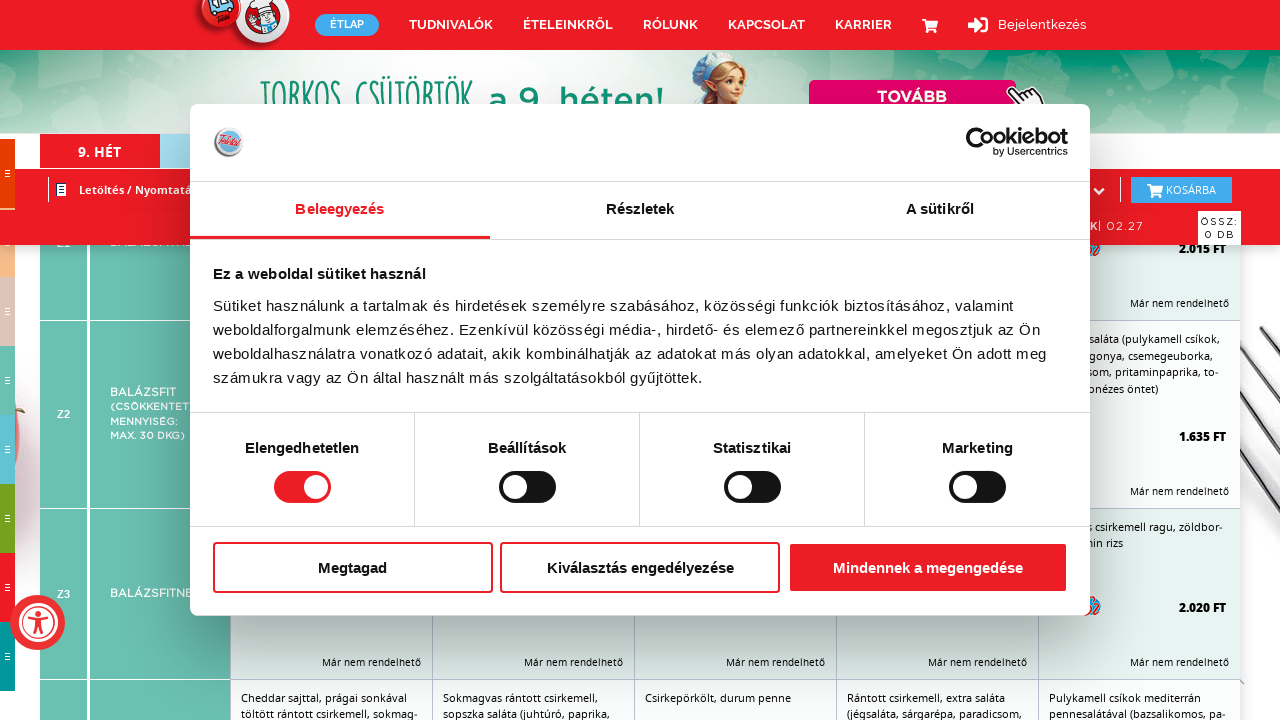

Pressed PageDown to scroll down menu content (iteration 16/17)
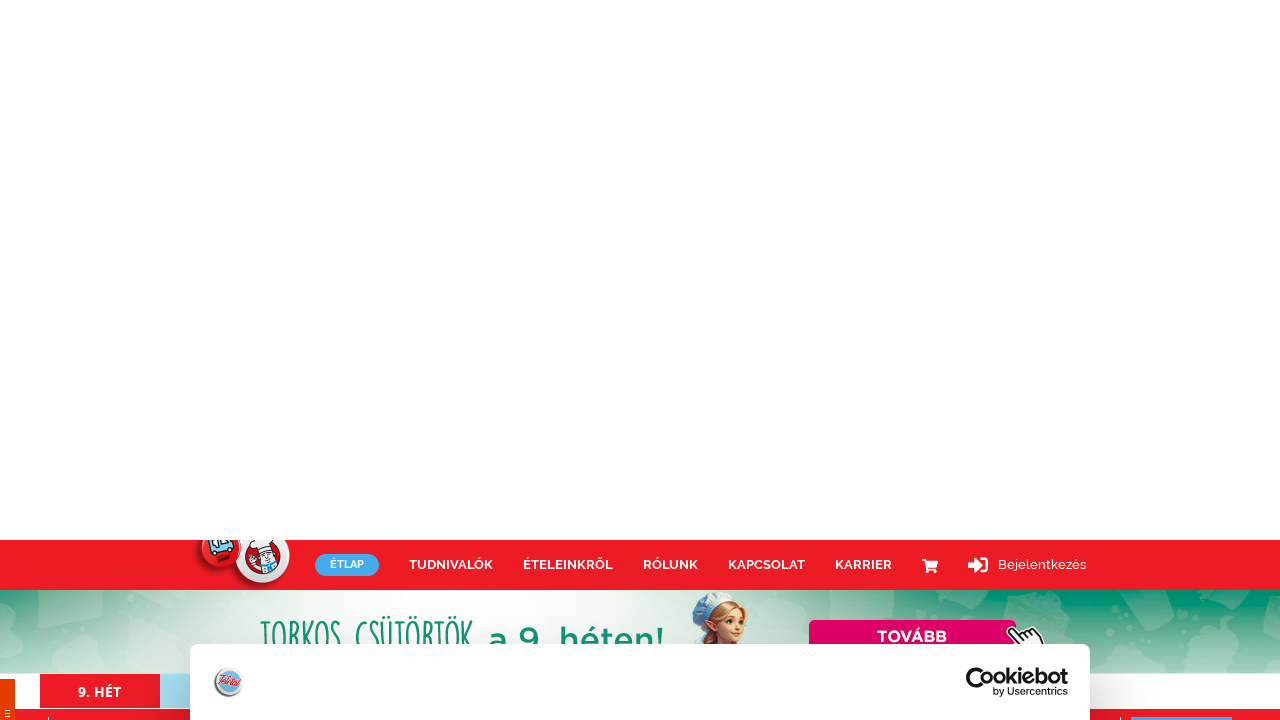

Waited 100ms for content to load after scrolling
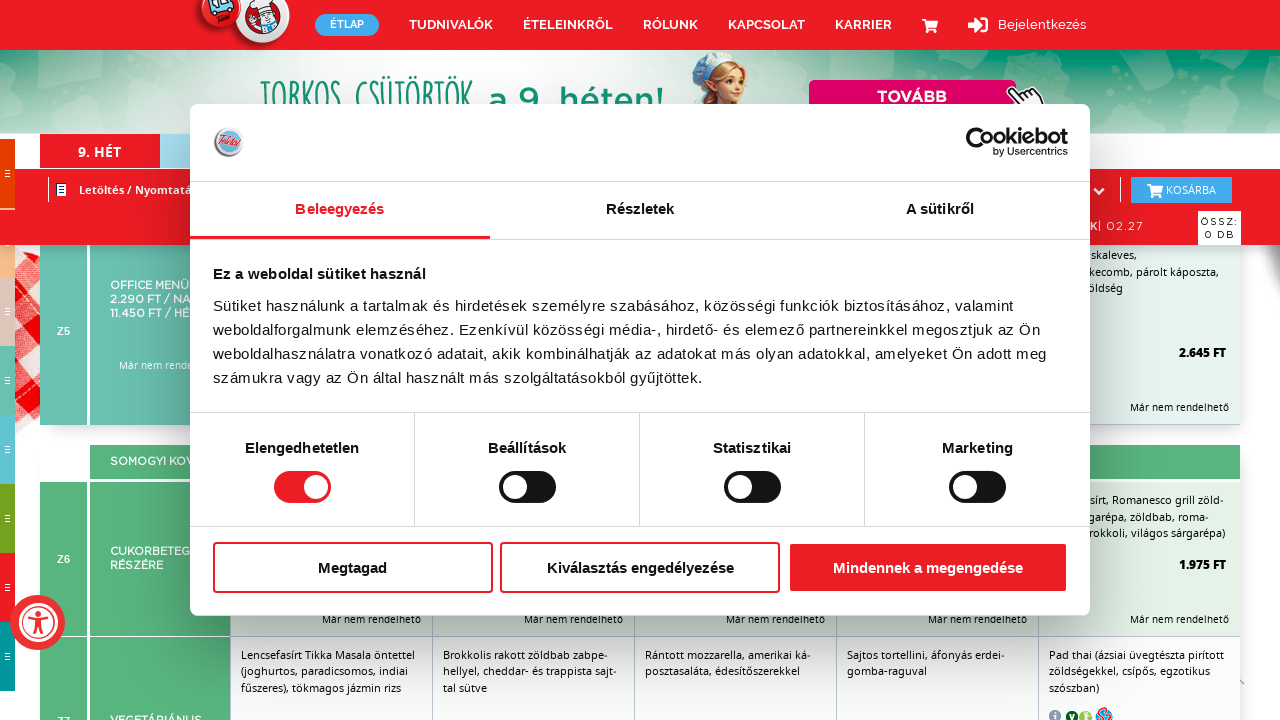

Pressed PageDown to scroll down menu content (iteration 17/17)
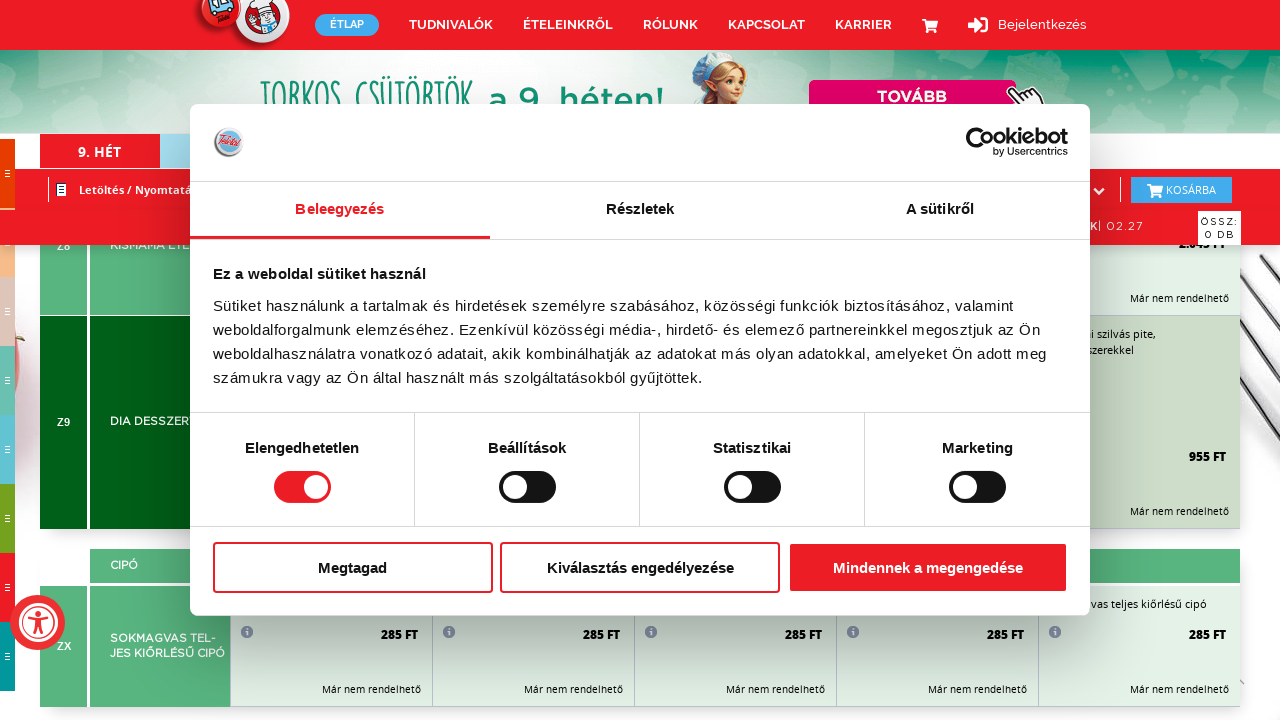

Waited 100ms for content to load after scrolling
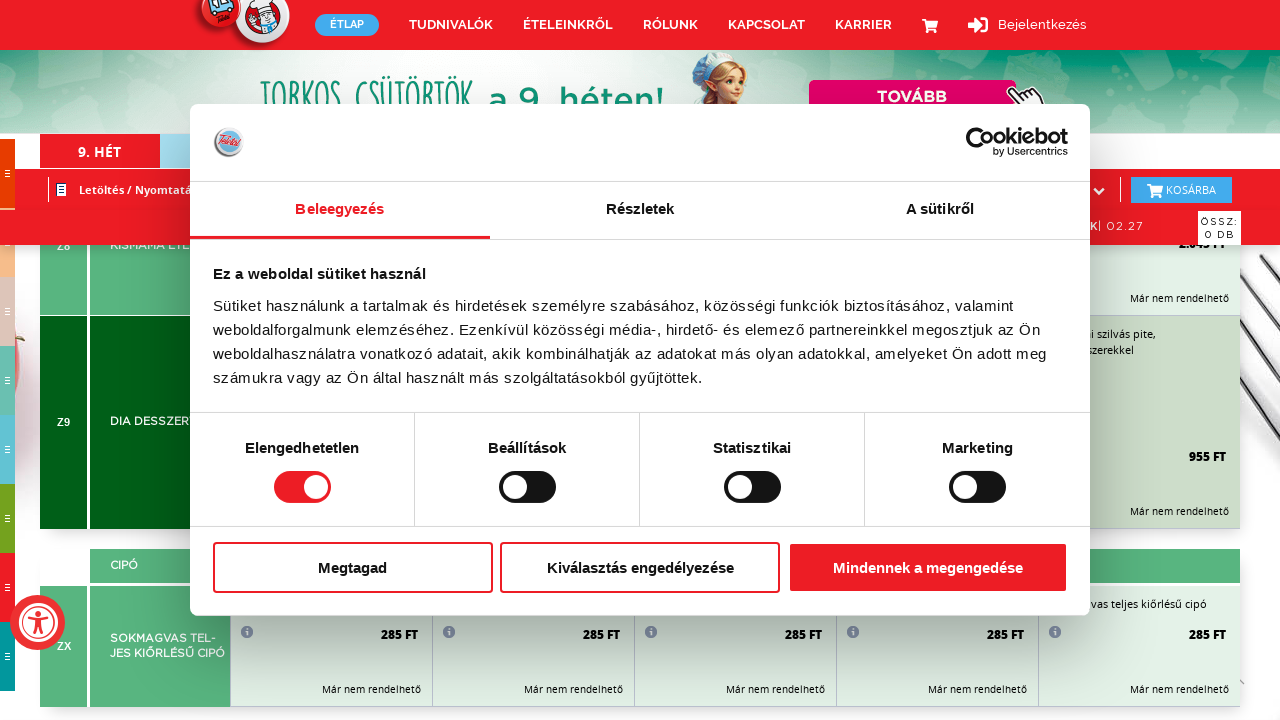

Waited 2000ms for all menu content to fully load
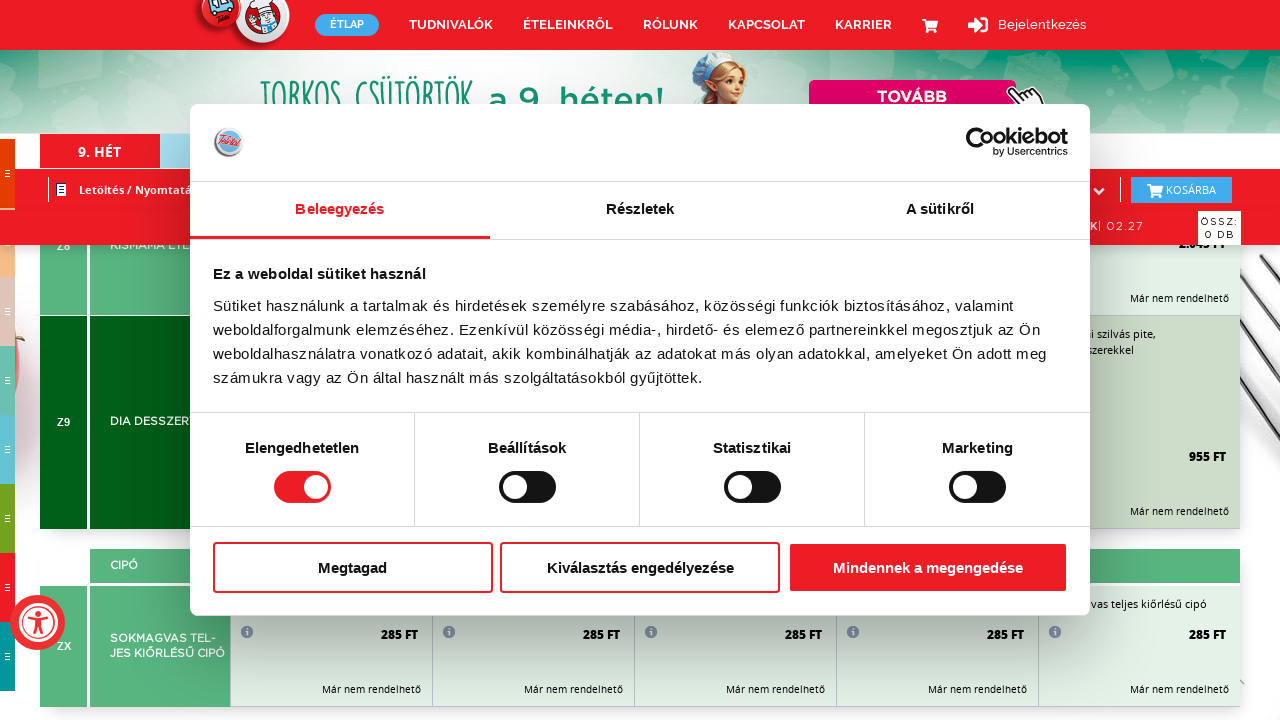

Verified weekly menu card (5-day) is visible on page
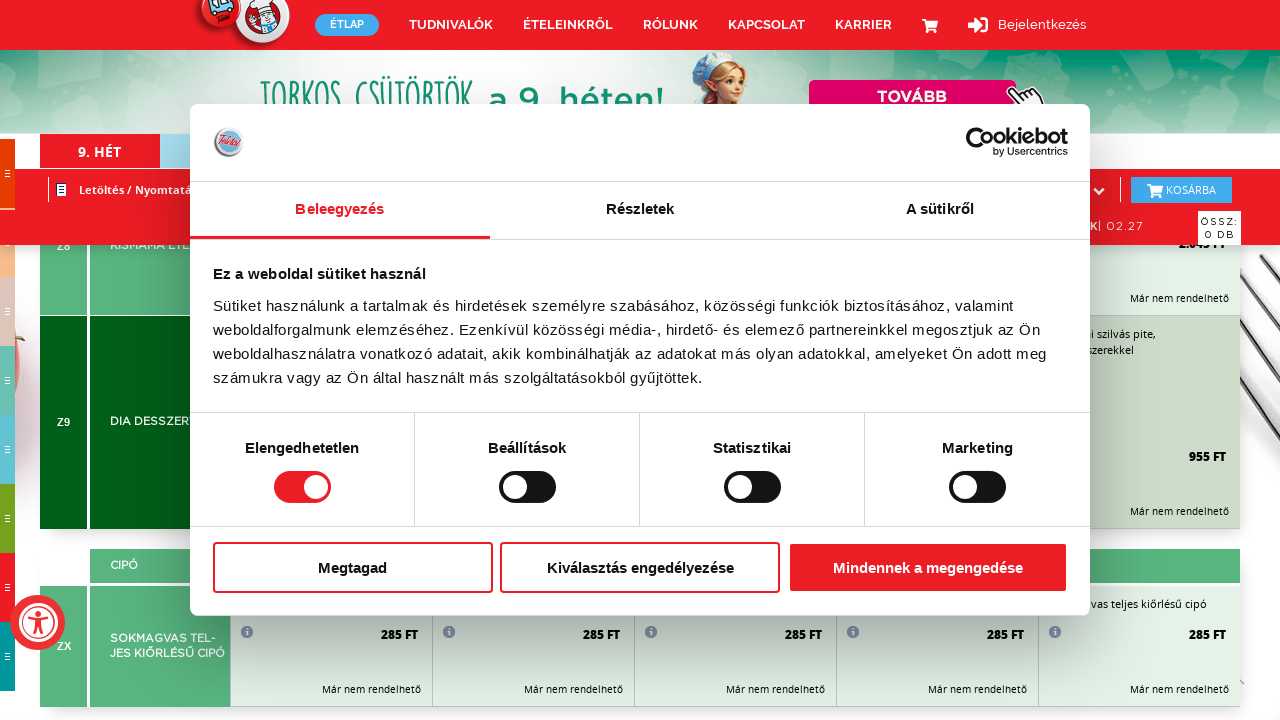

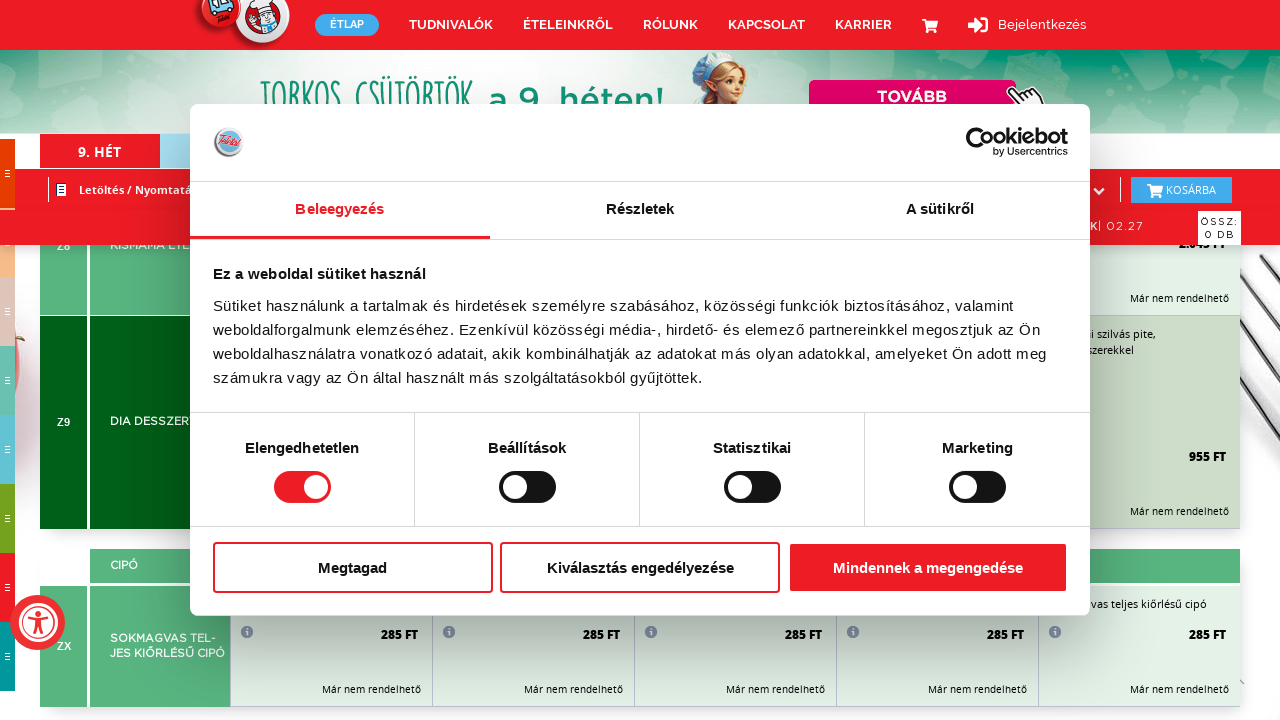